Tests the car search functionality on Trade Me by navigating to the motors section, selecting different car makes (Ferrari, BMW, Mazda, Honda) from a dropdown, submitting the search, and verifying that search results are displayed.

Starting URL: https://trademe.co.nz

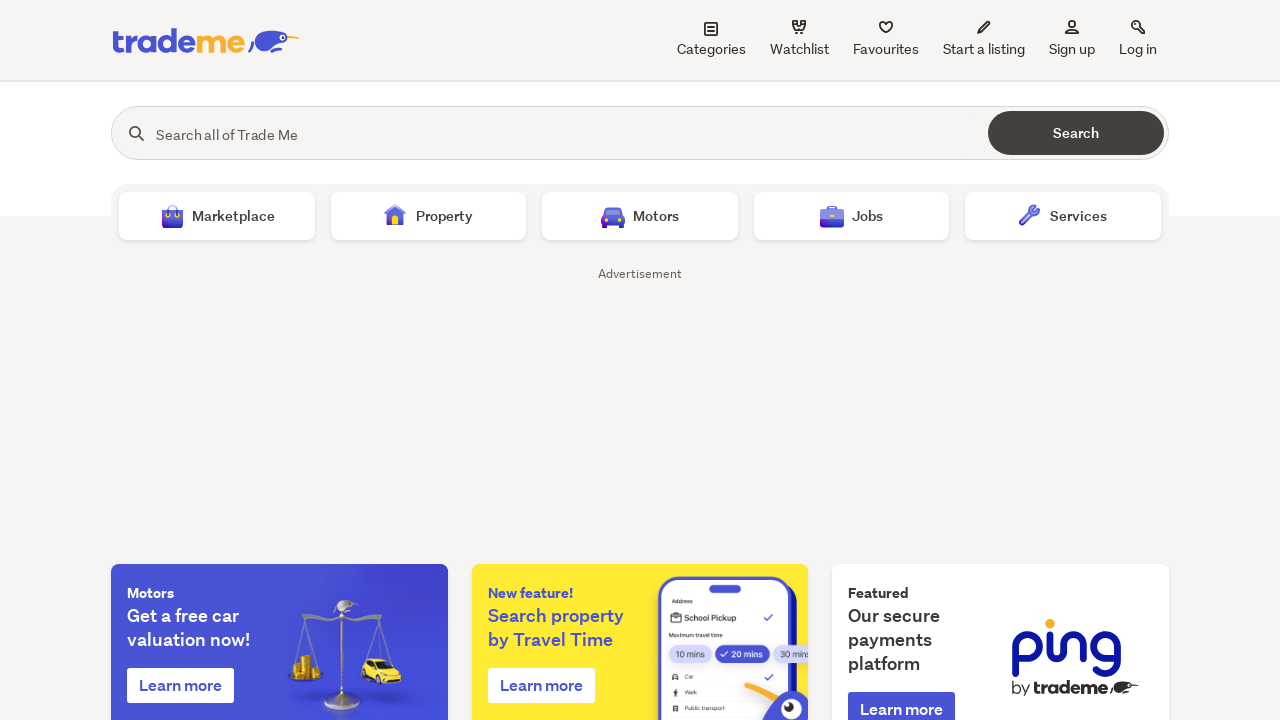

Waited for Trade Me logo to be visible
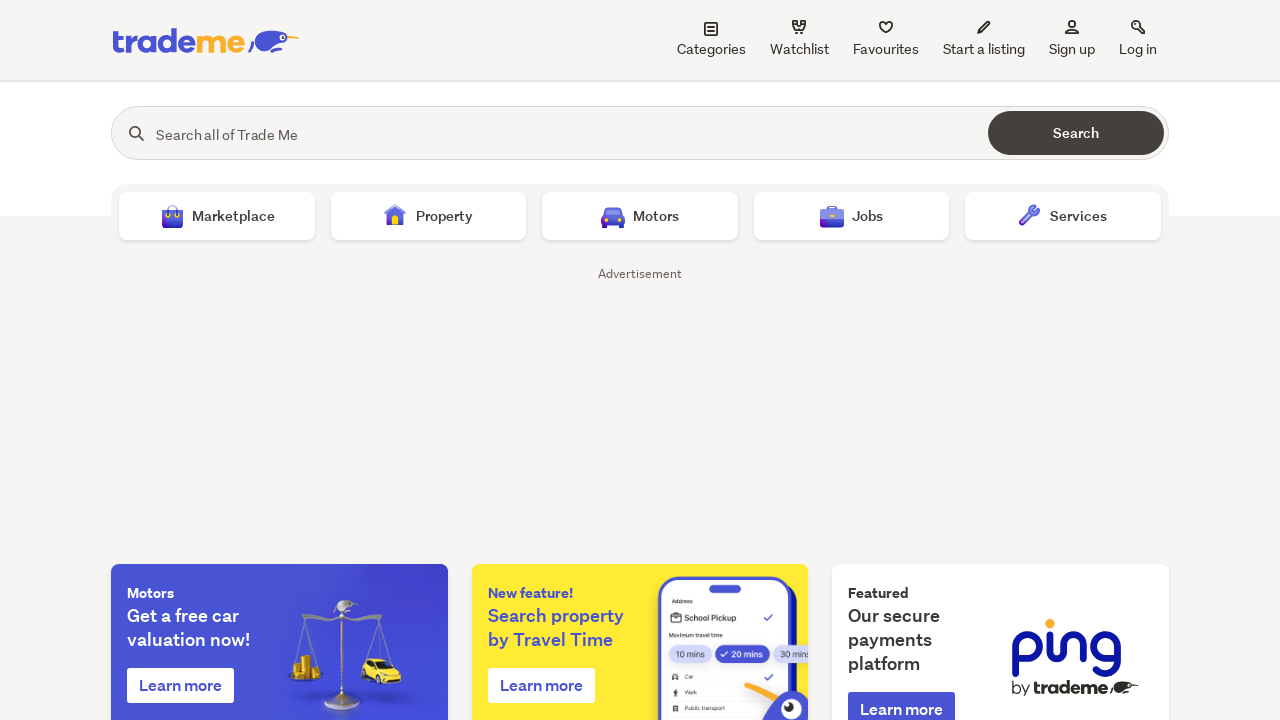

Clicked Trade Me logo to navigate to homepage at (206, 40) on tm-shell-logo [title*='Trade Me']
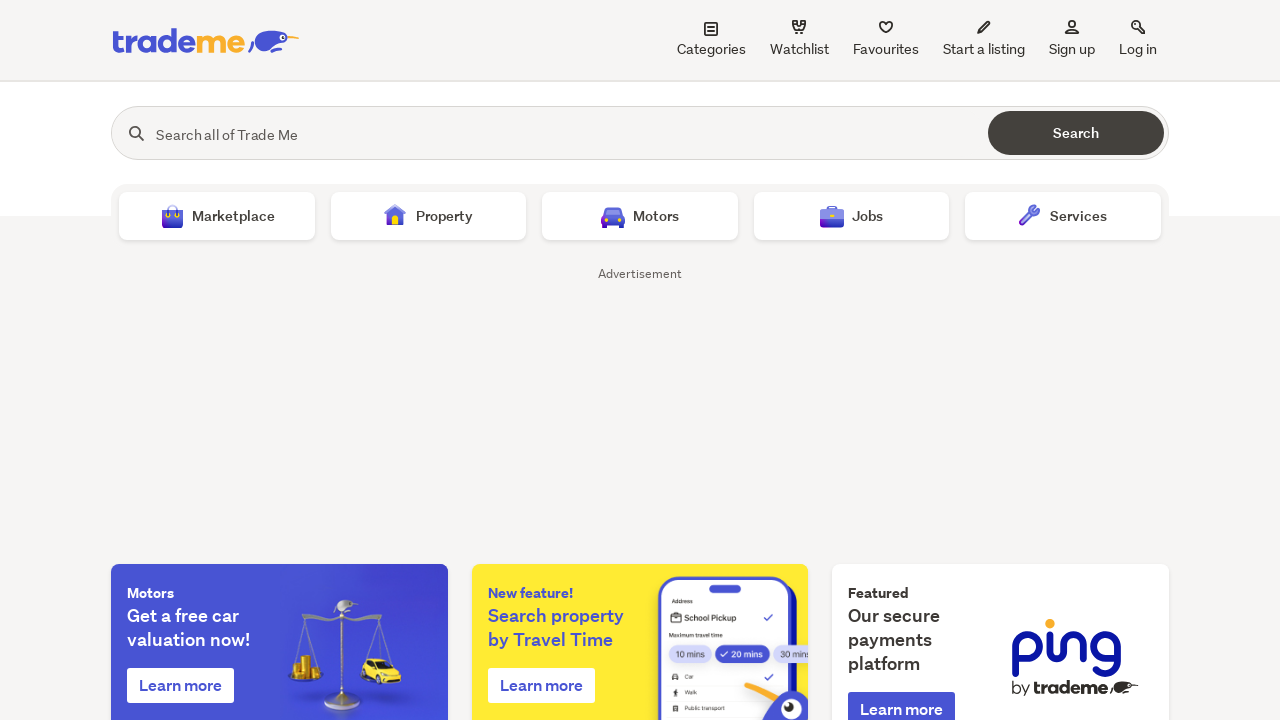

Reloaded page to clear cached results
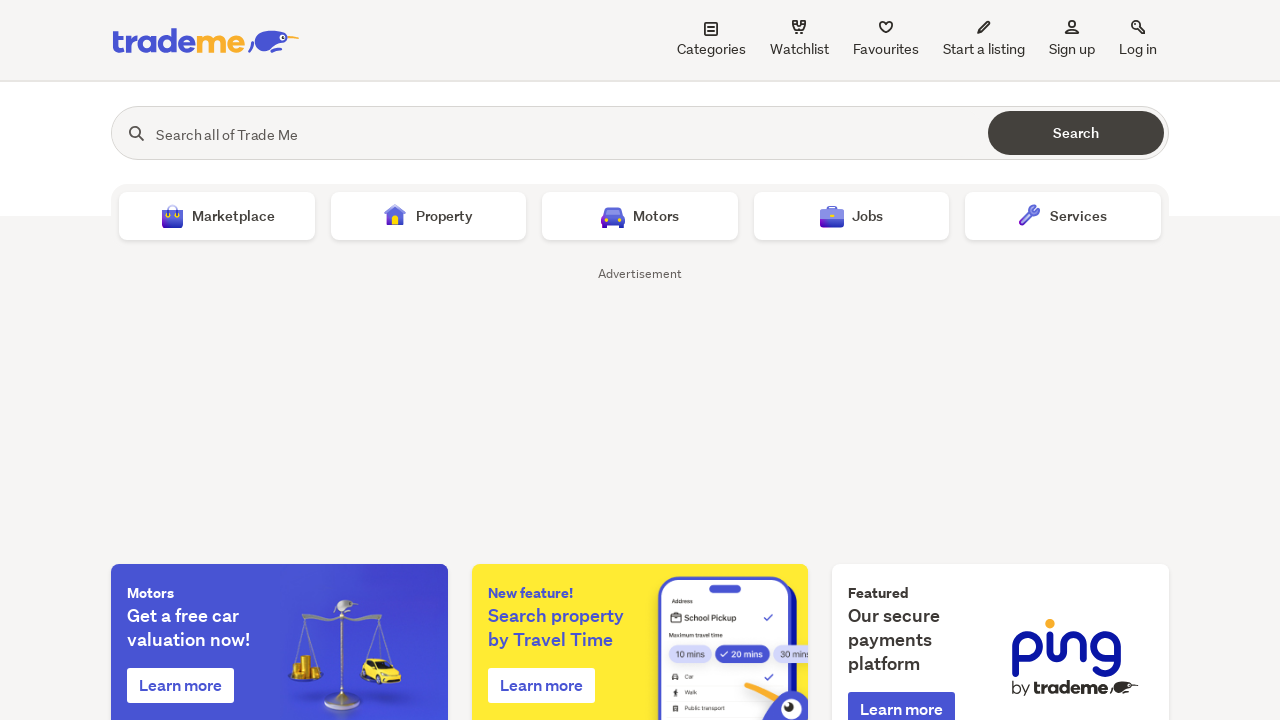

Waited for Motors link to be visible
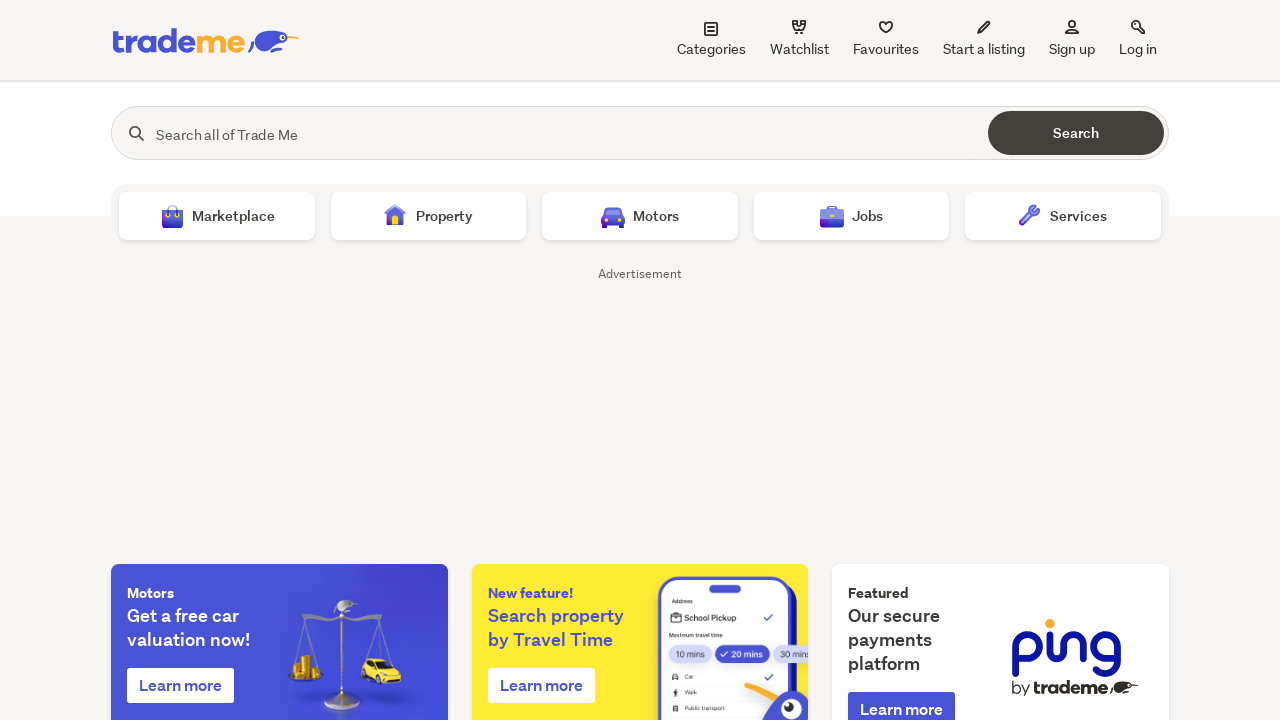

Clicked Motors link to navigate to motors section at (640, 216) on .tm-homepage-search-header__vertical-links-list-item [routerlink='/motors']
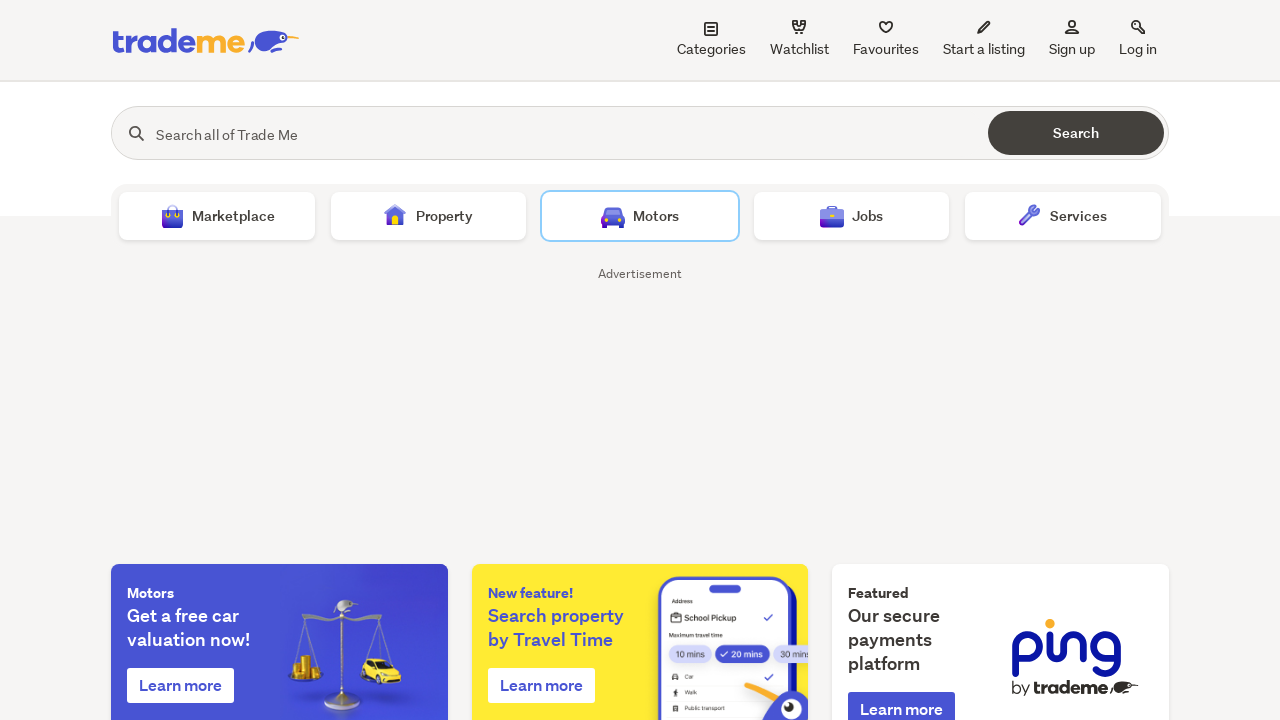

Waited for car make dropdown to be visible
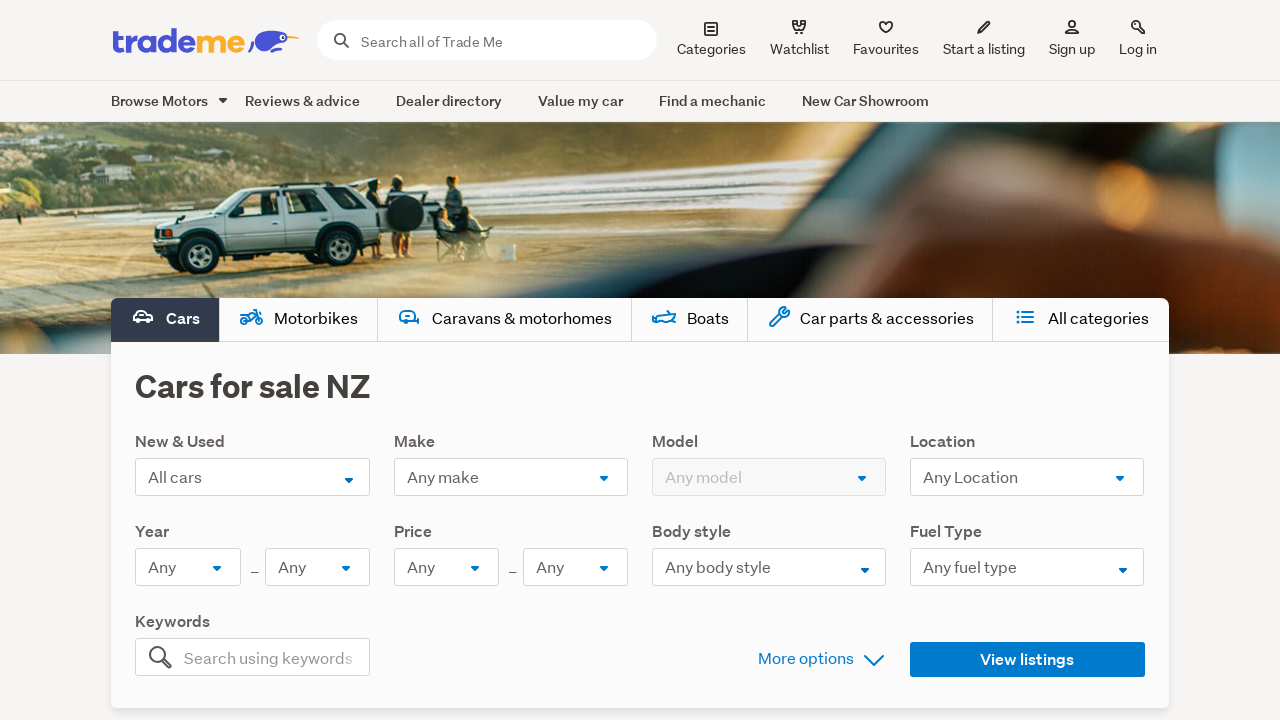

Selected 'Ferrari' from car make dropdown on [name='selectedMake']
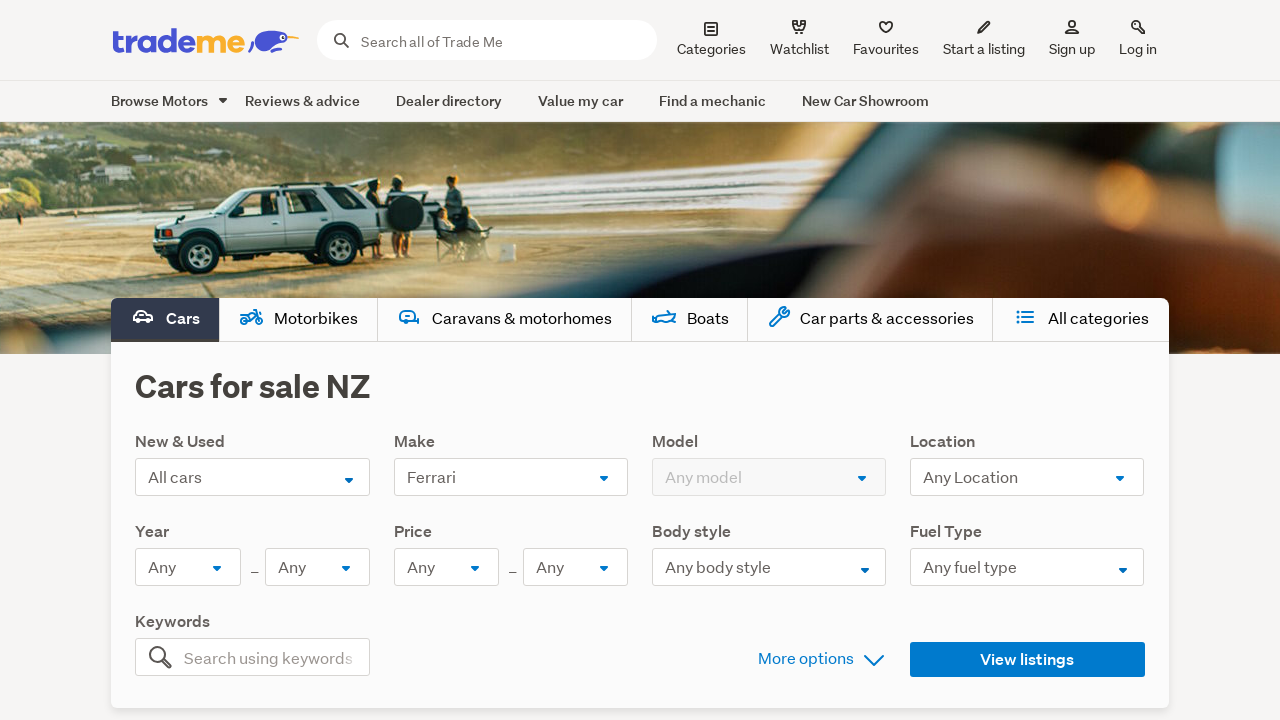

Waited for submit button to be visible
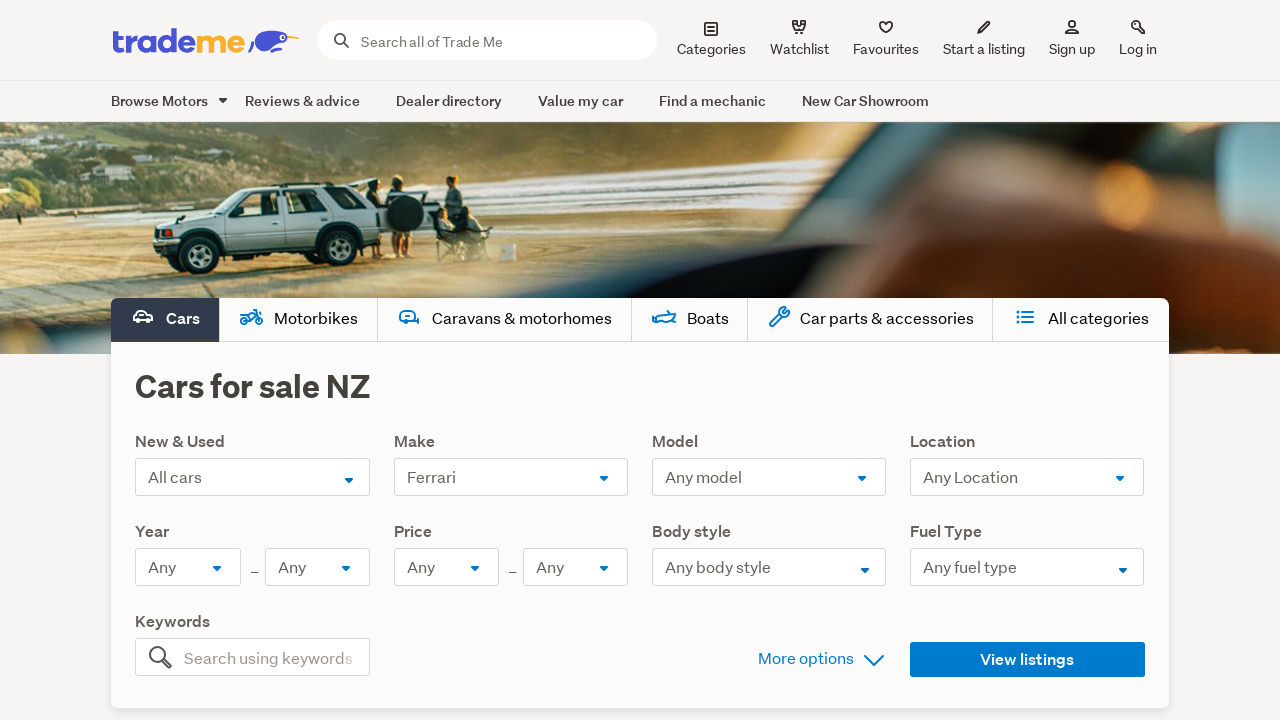

Clicked submit button to search for Ferrari cars at (1027, 660) on button[type='submit']
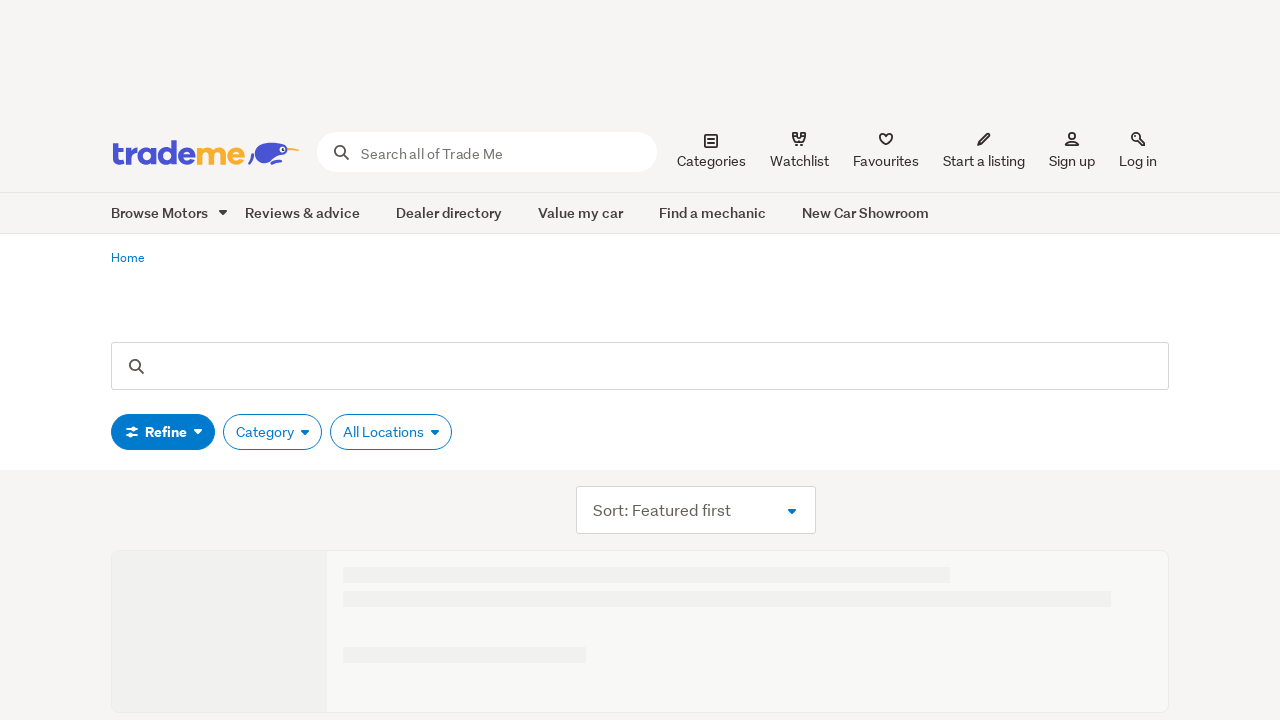

Waited for search results count to appear
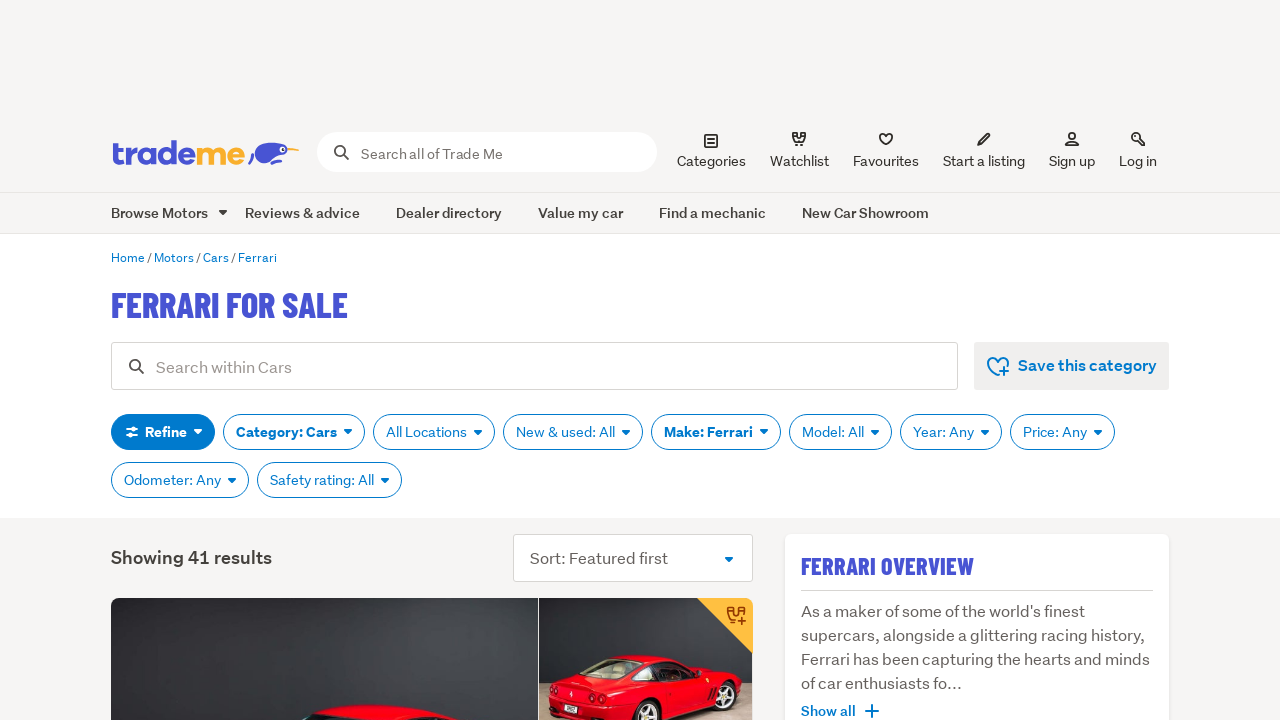

Retrieved search results count for Ferrari:  Showing 41 results 
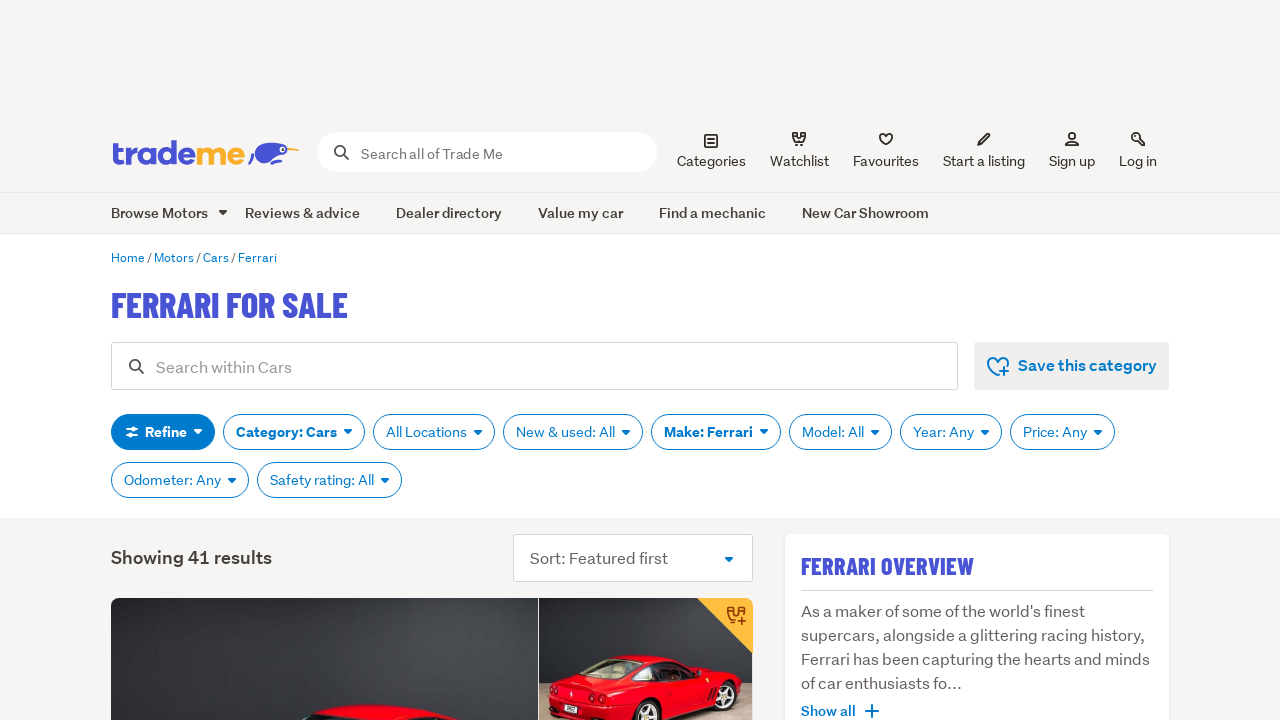

Waited for Trade Me logo to be visible
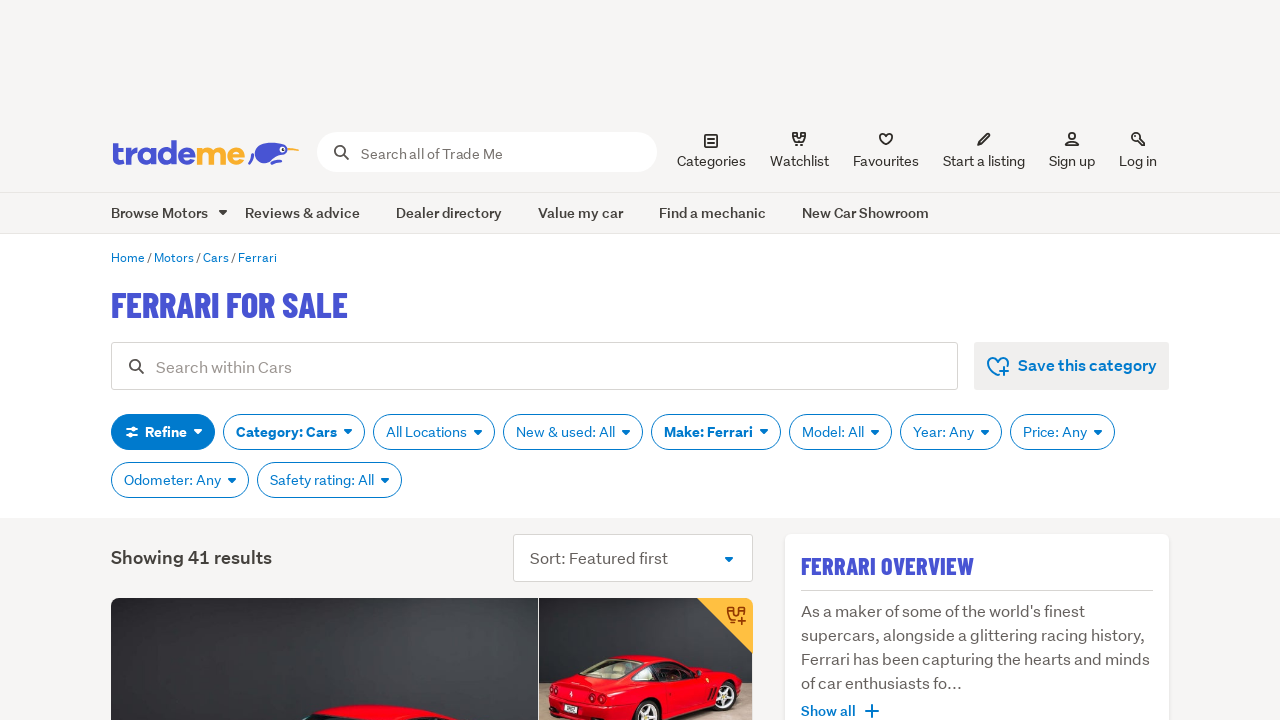

Clicked Trade Me logo to navigate to homepage at (206, 152) on tm-shell-logo [title*='Trade Me']
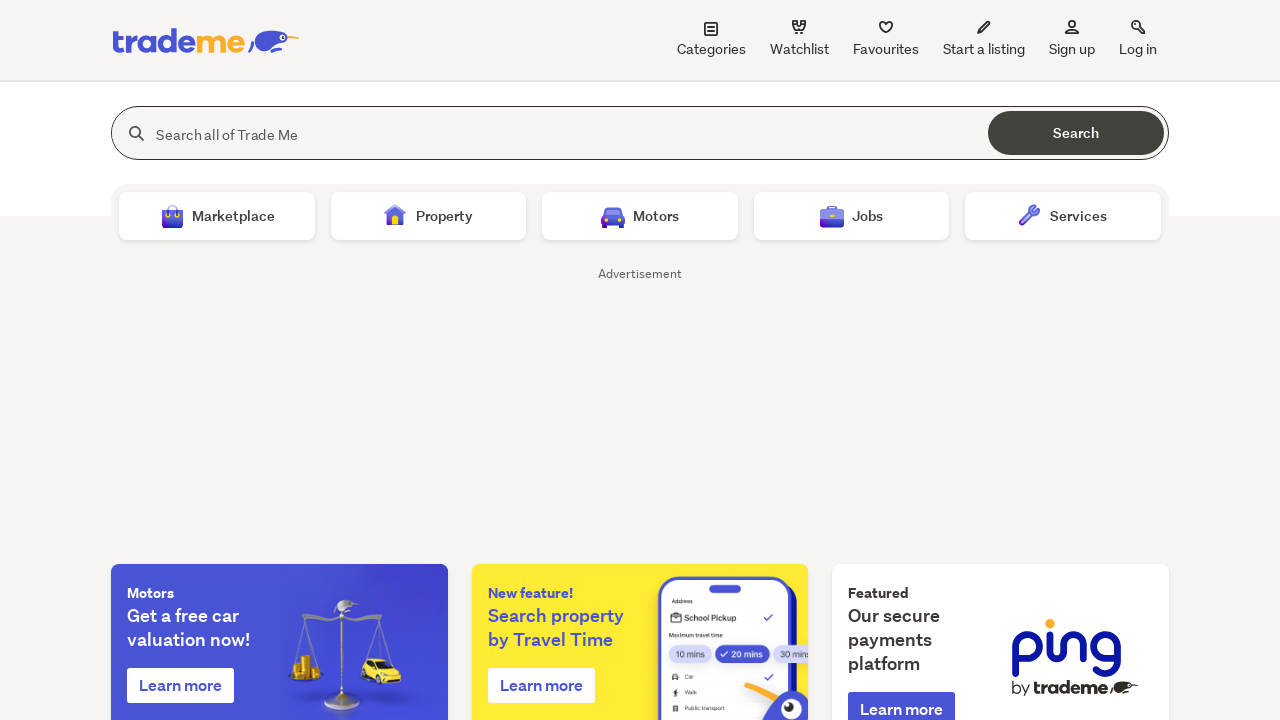

Reloaded page to clear cached results
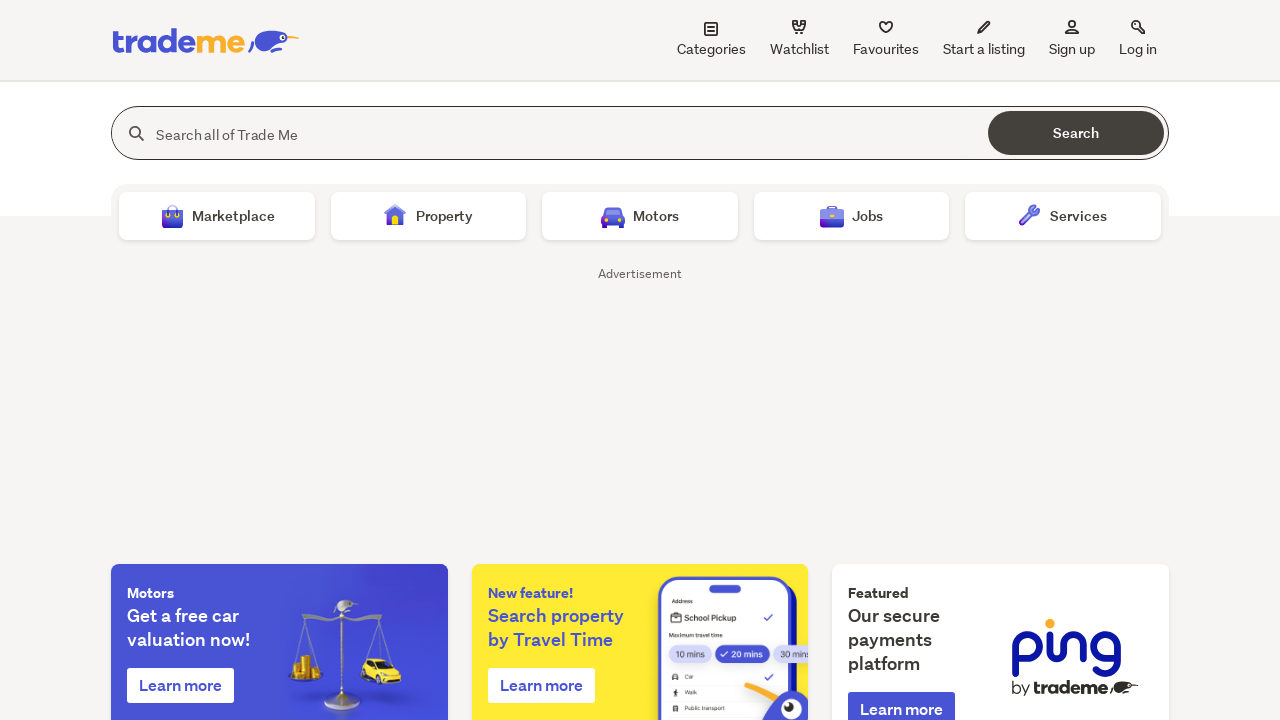

Waited for Motors link to be visible
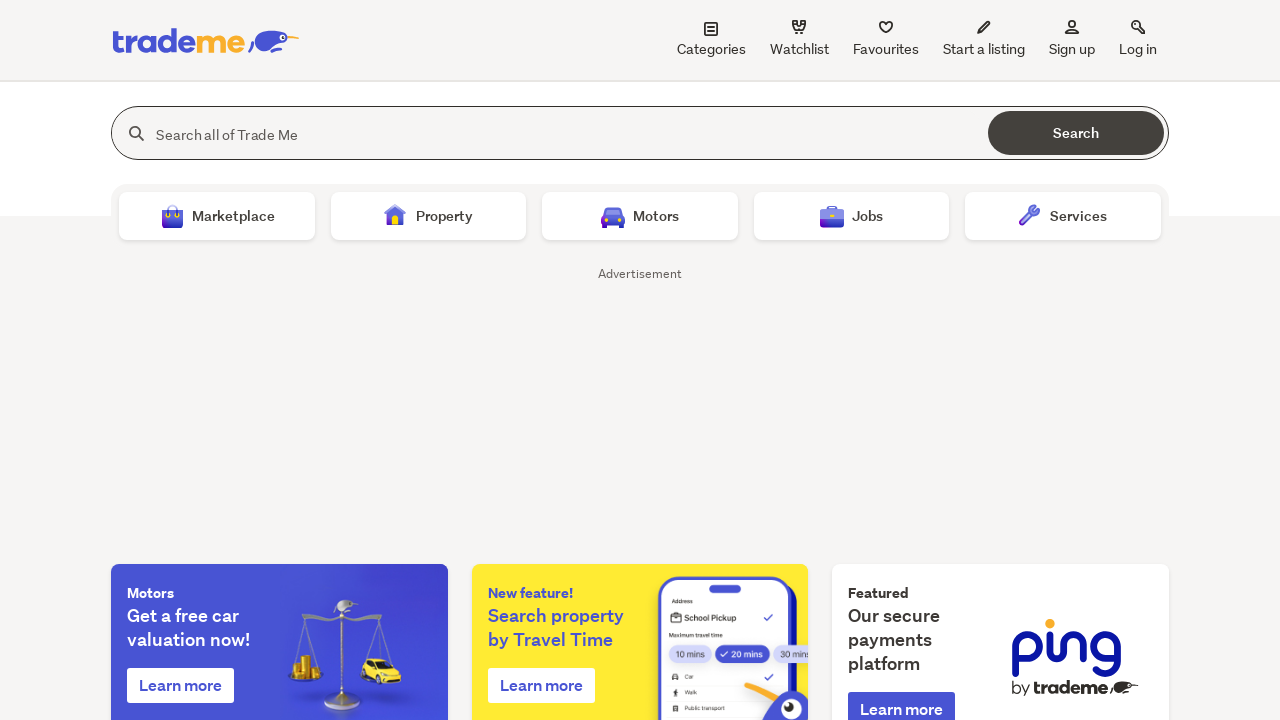

Clicked Motors link to navigate to motors section at (640, 216) on .tm-homepage-search-header__vertical-links-list-item [routerlink='/motors']
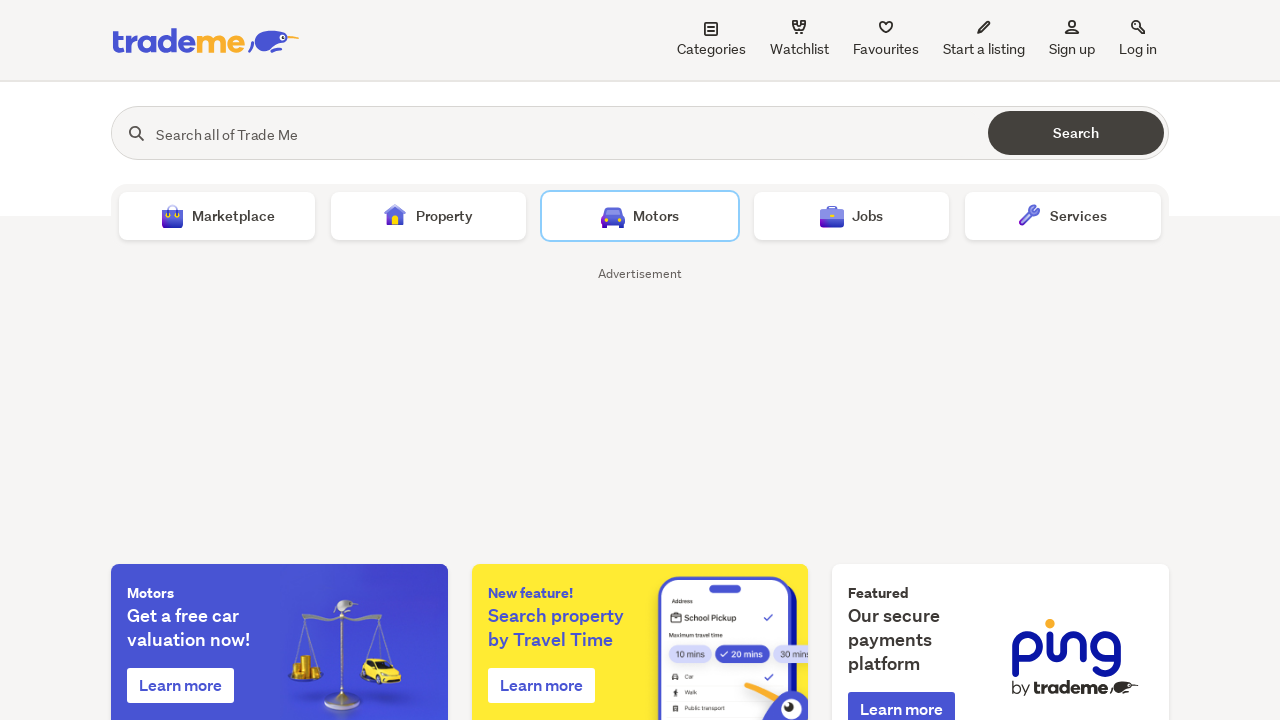

Waited for car make dropdown to be visible
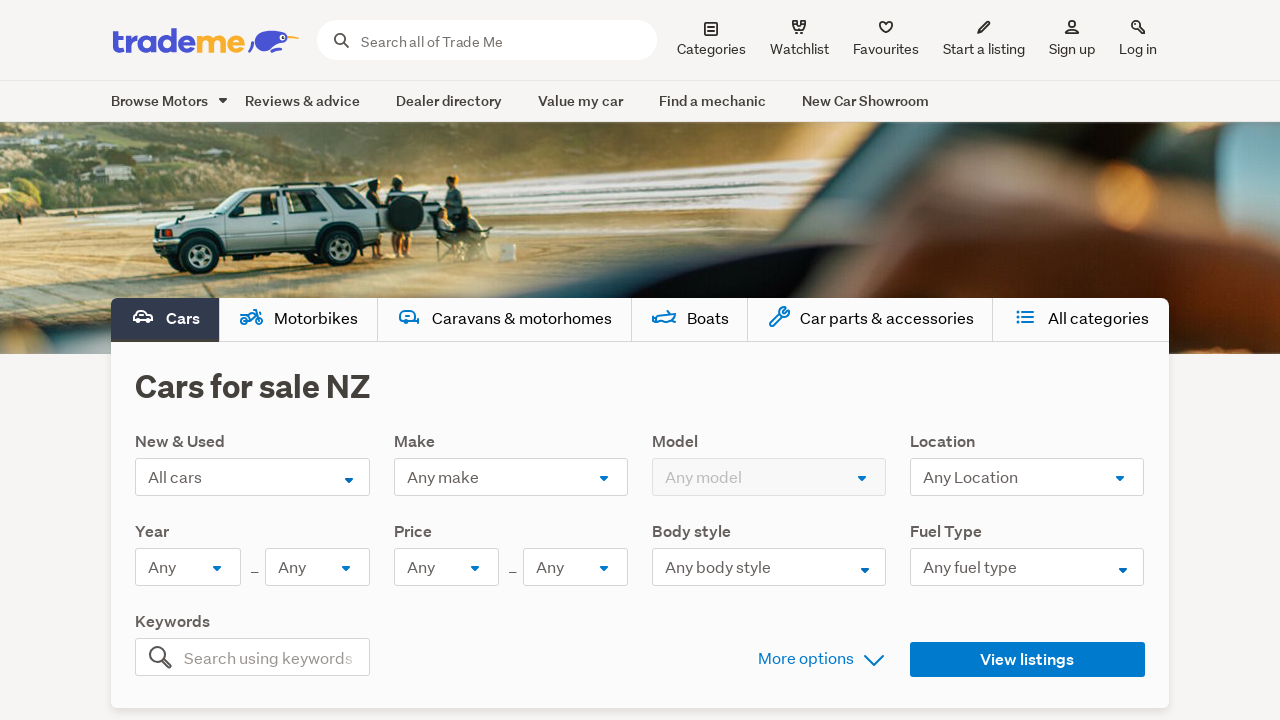

Selected 'BMW' from car make dropdown on [name='selectedMake']
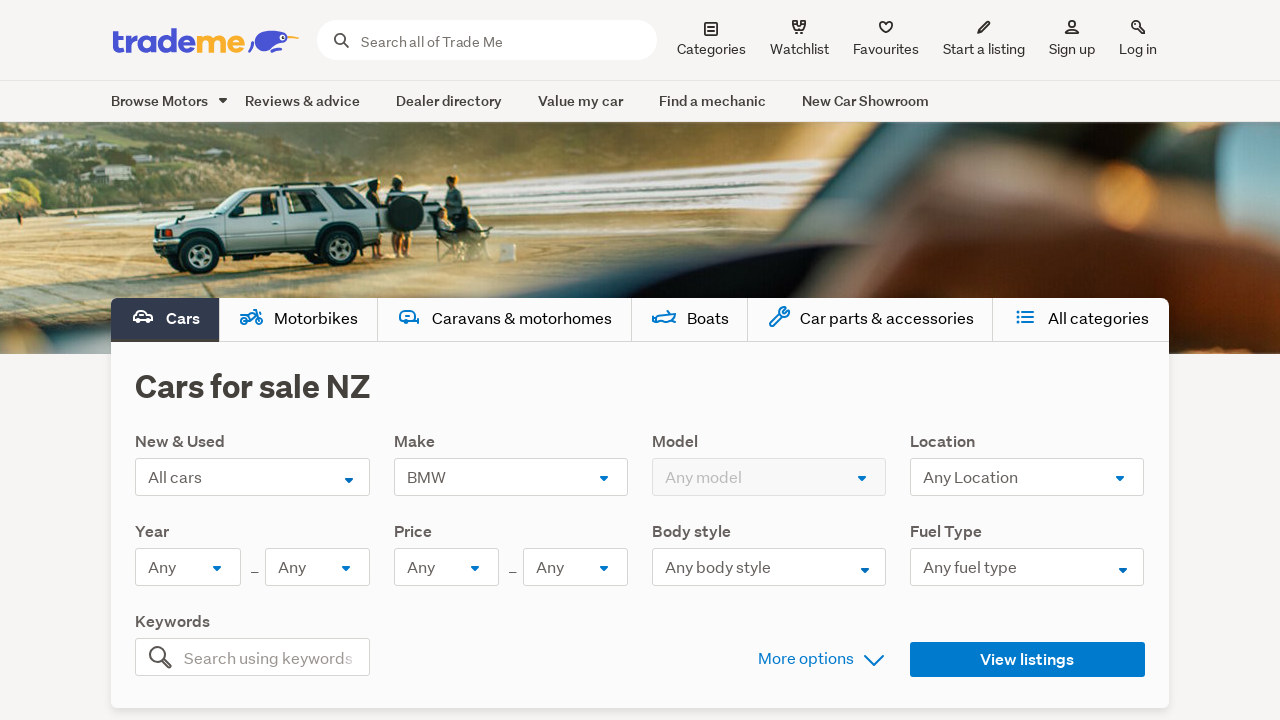

Waited for submit button to be visible
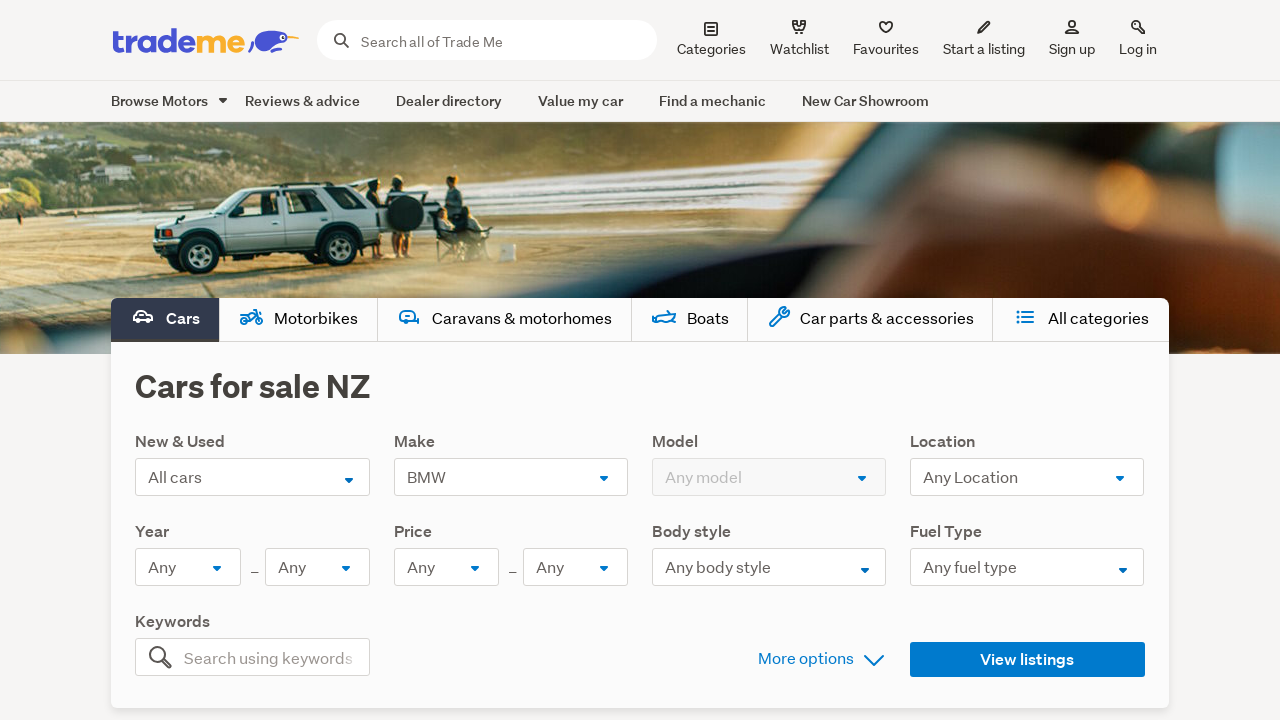

Clicked submit button to search for BMW cars at (1027, 660) on button[type='submit']
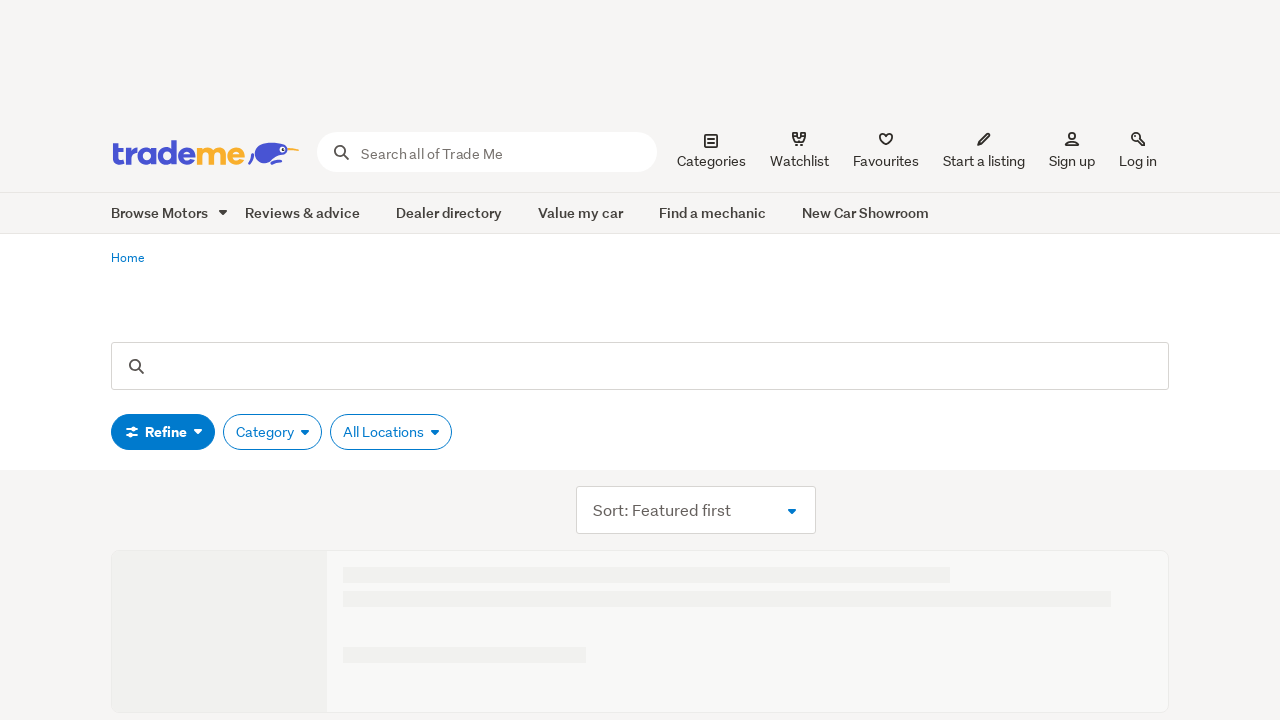

Waited for search results count to appear
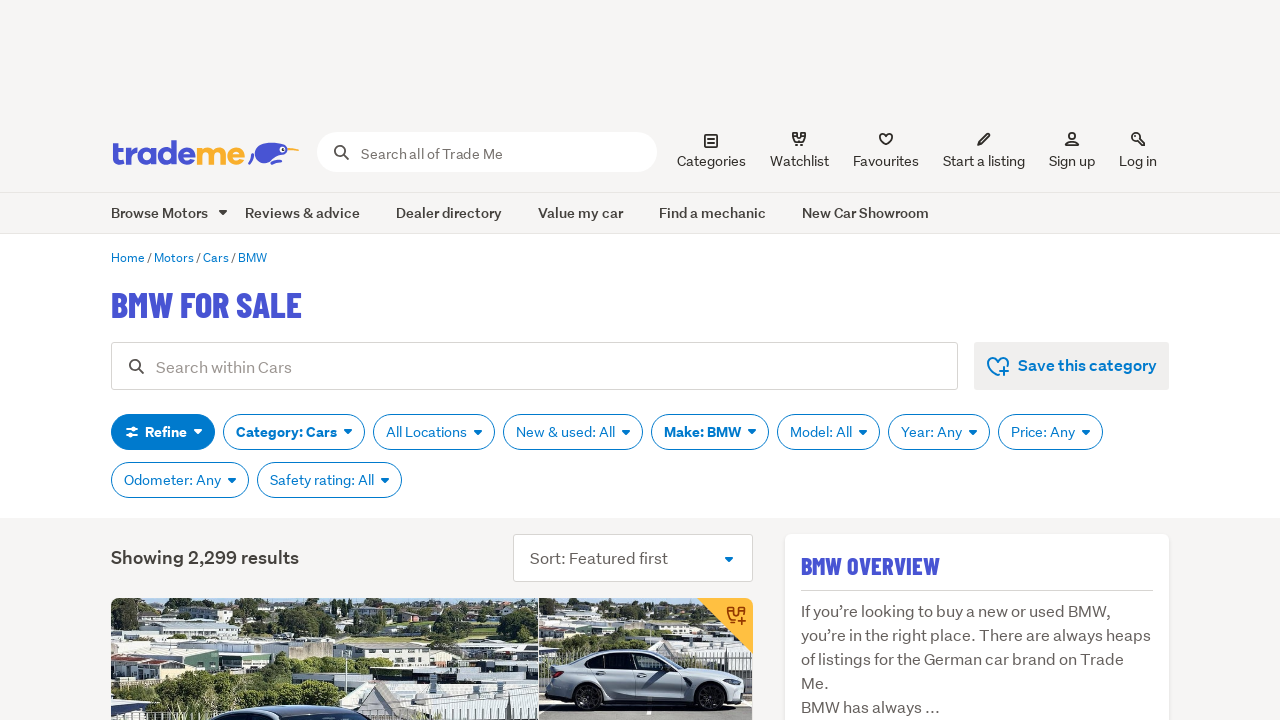

Retrieved search results count for BMW:  Showing 2,299 results 
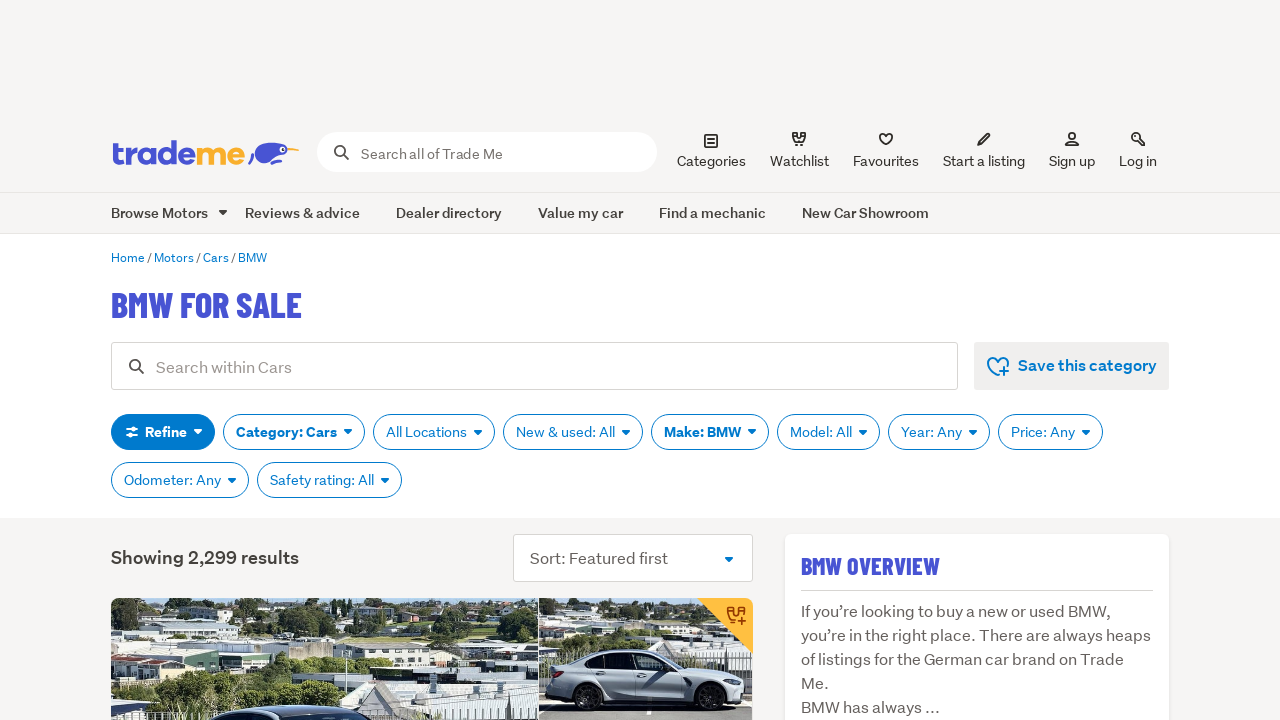

Waited for Trade Me logo to be visible
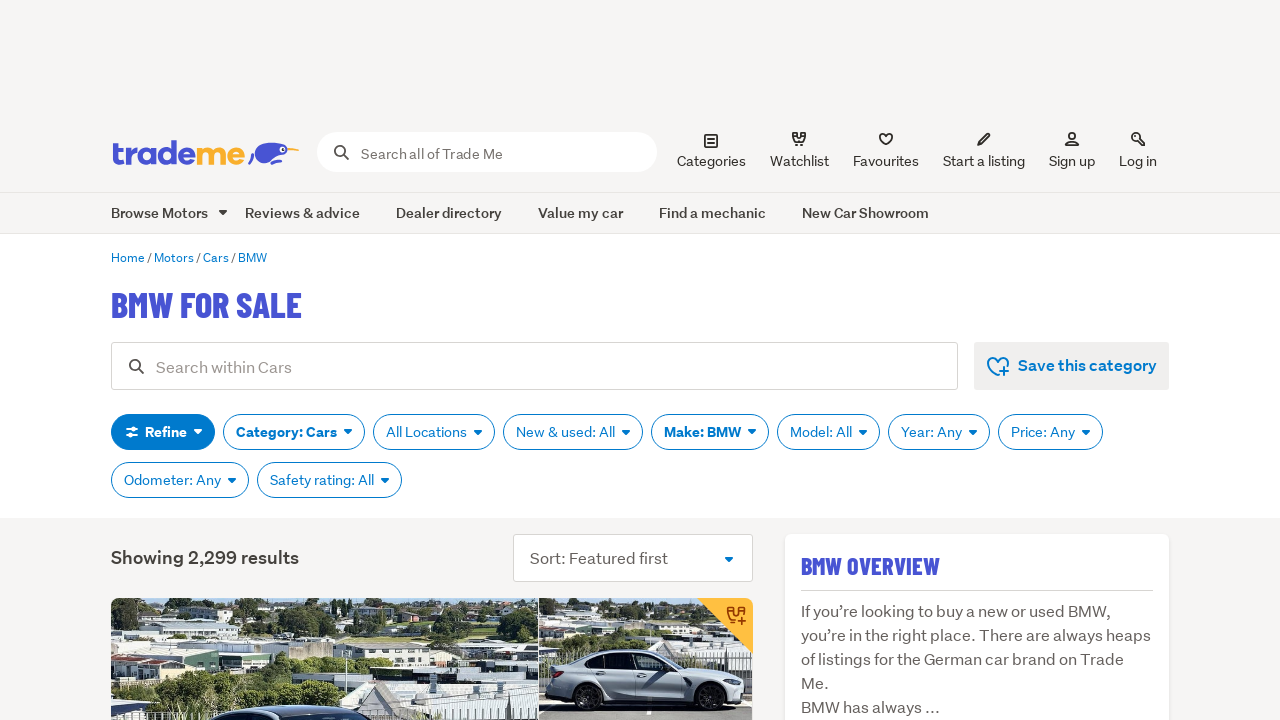

Clicked Trade Me logo to navigate to homepage at (206, 152) on tm-shell-logo [title*='Trade Me']
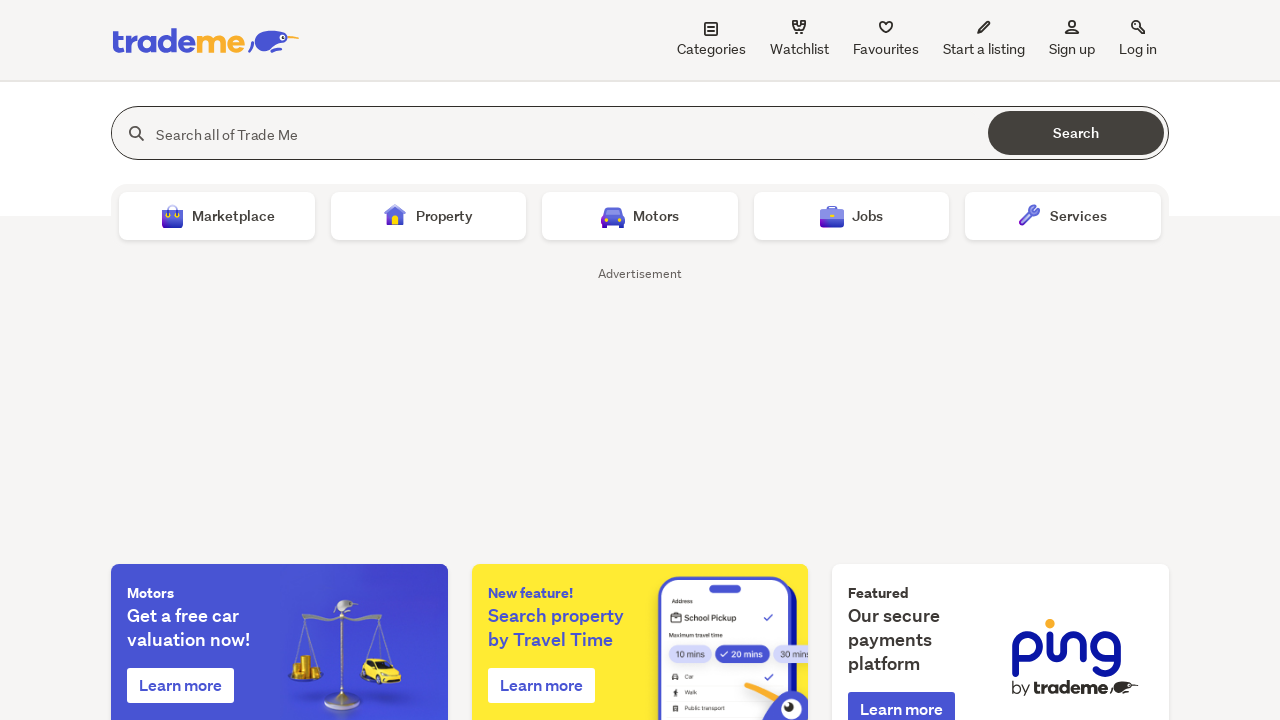

Reloaded page to clear cached results
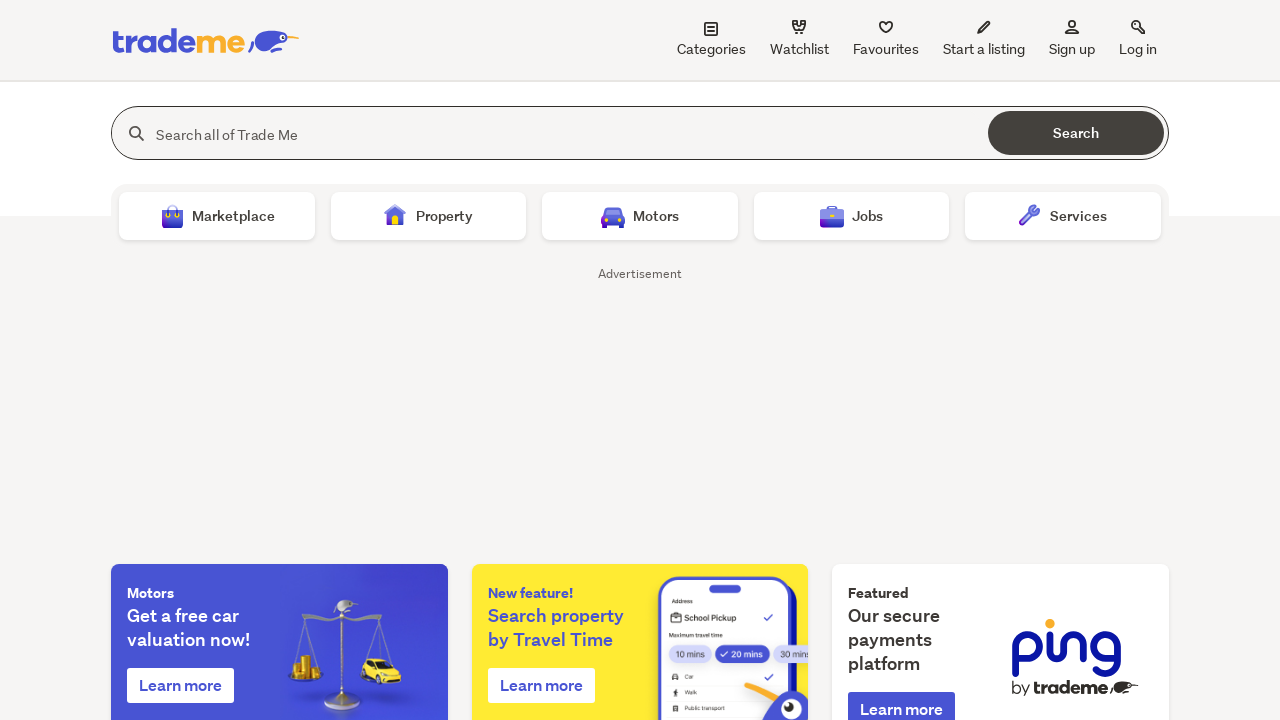

Waited for Motors link to be visible
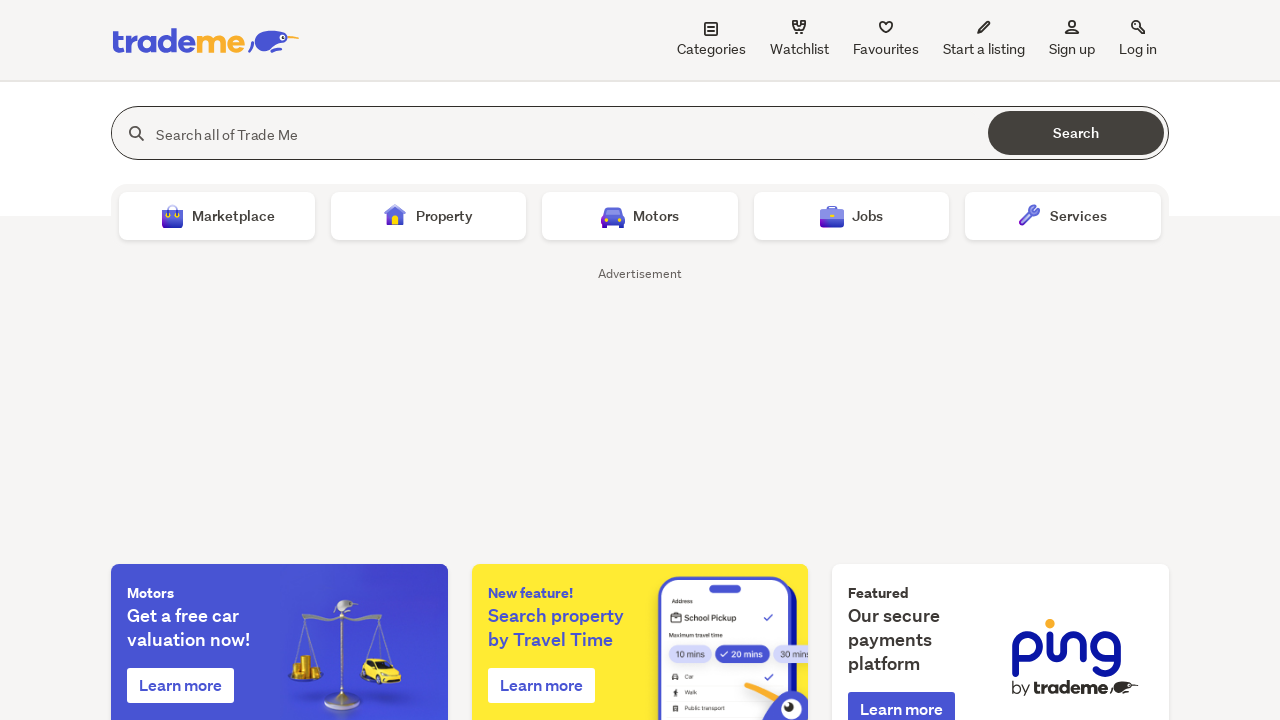

Clicked Motors link to navigate to motors section at (640, 216) on .tm-homepage-search-header__vertical-links-list-item [routerlink='/motors']
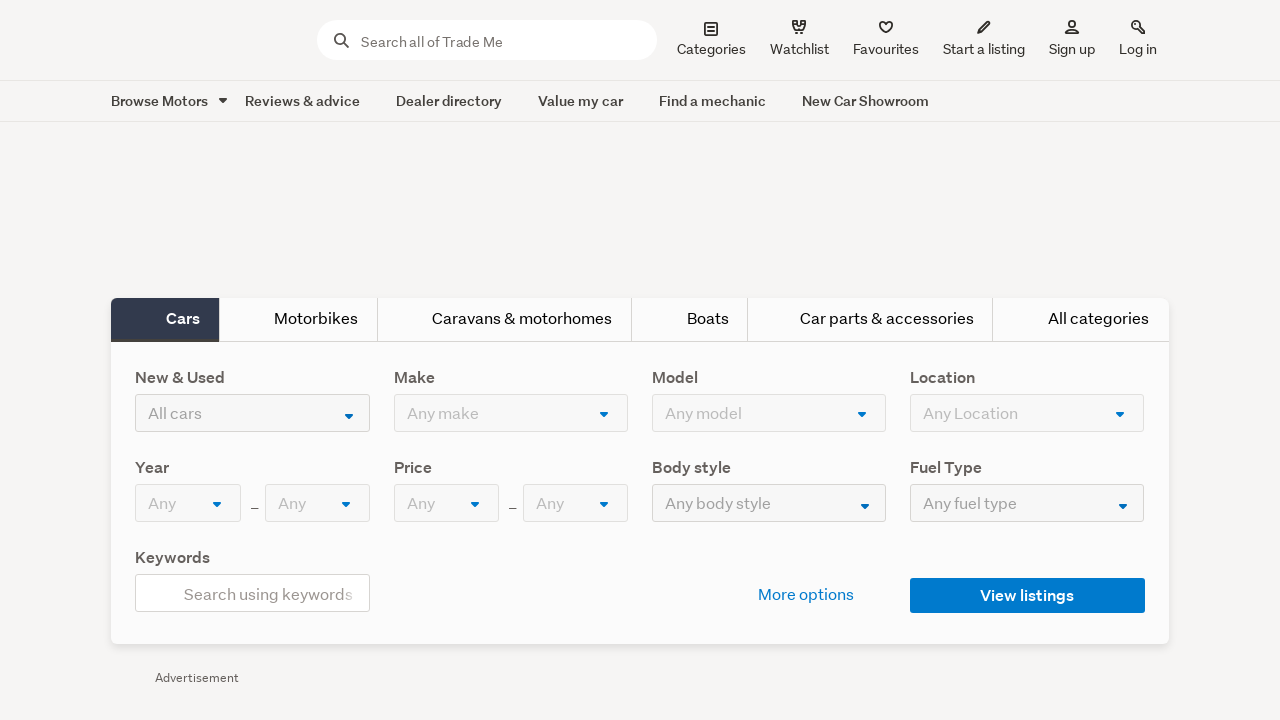

Waited for car make dropdown to be visible
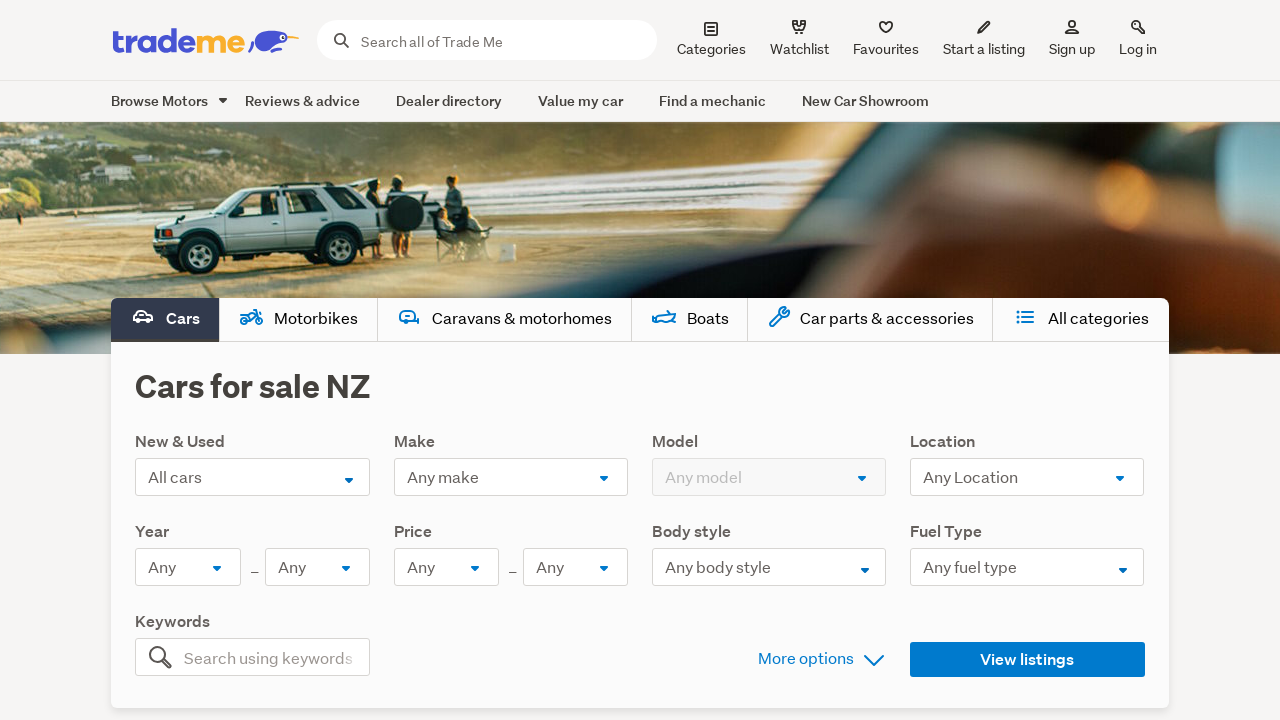

Selected 'Mazda' from car make dropdown on [name='selectedMake']
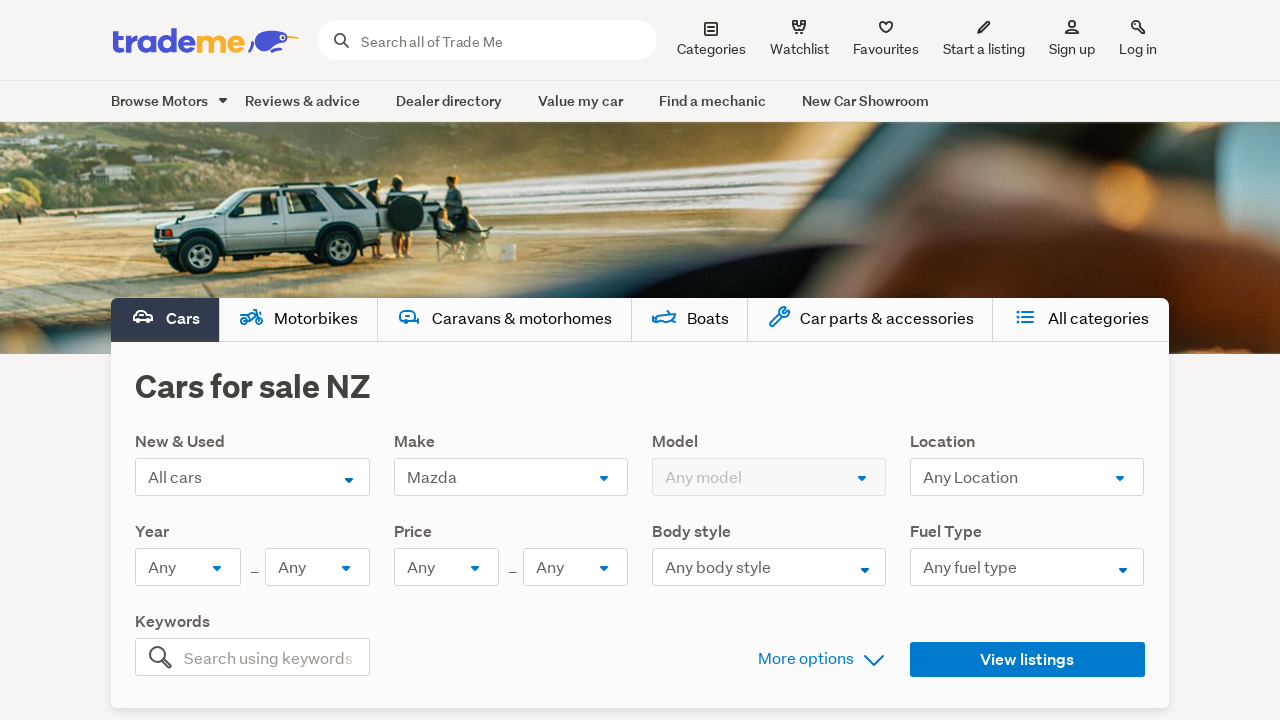

Waited for submit button to be visible
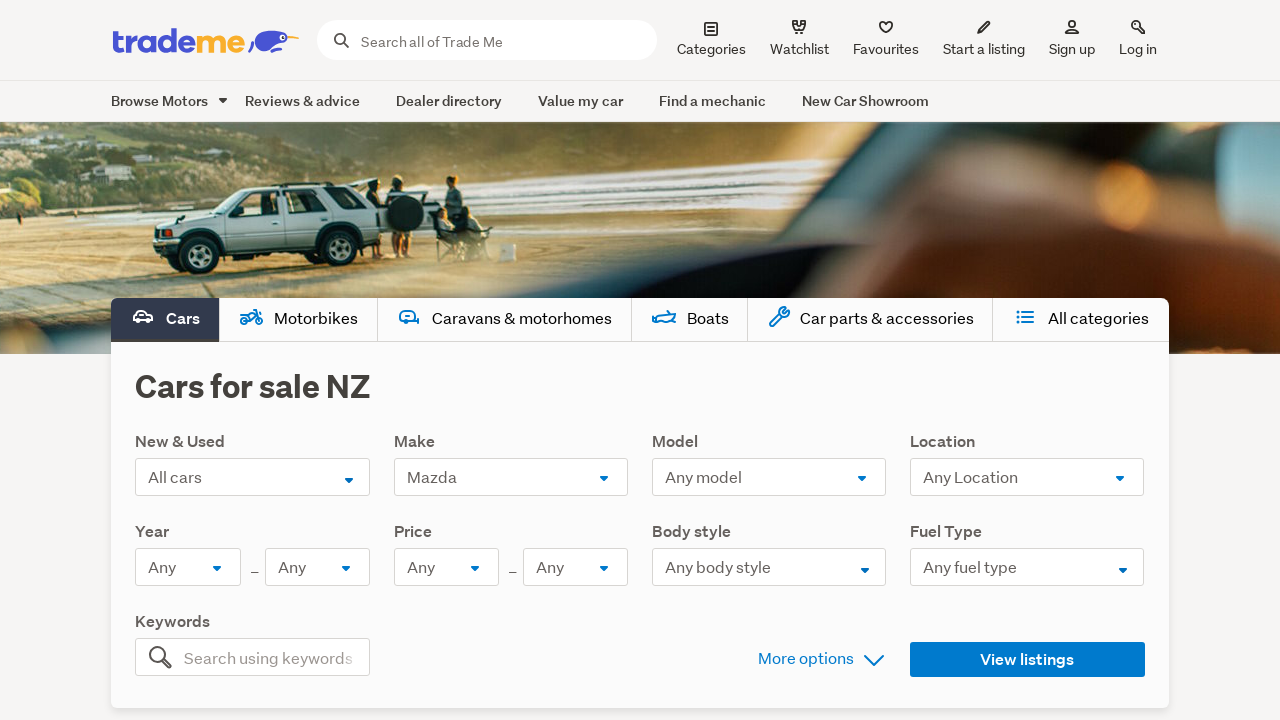

Clicked submit button to search for Mazda cars at (1027, 660) on button[type='submit']
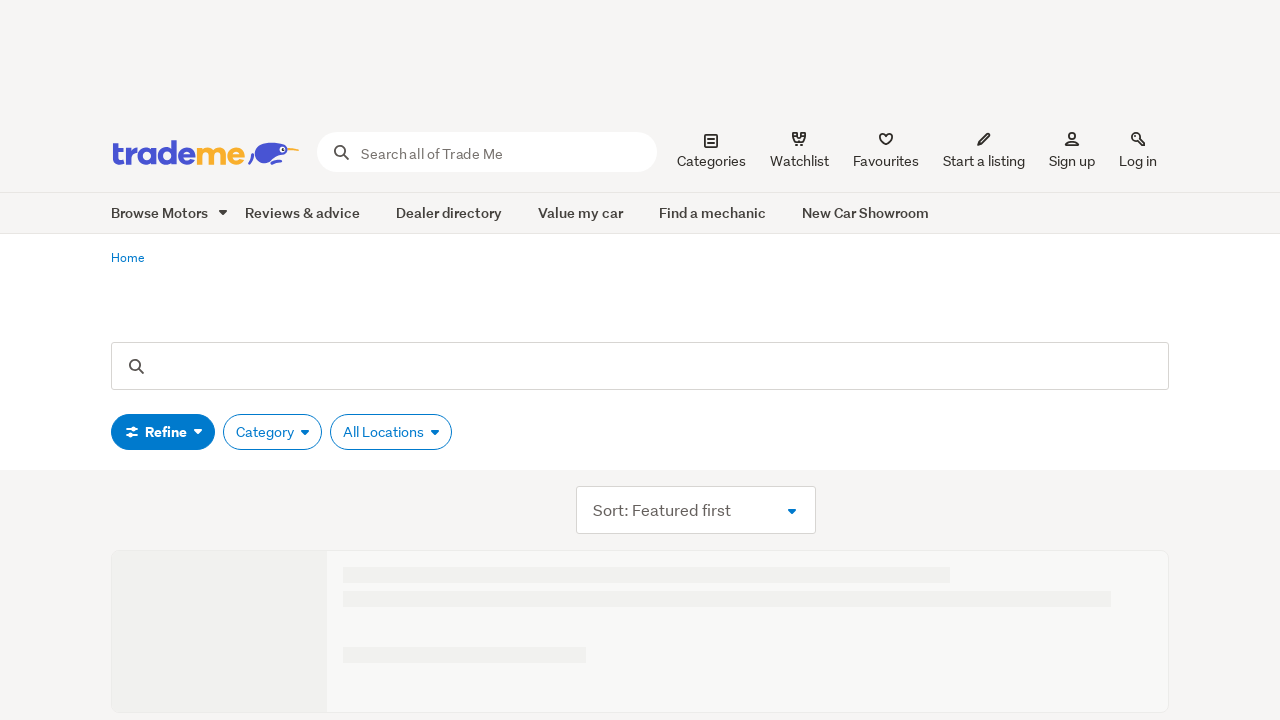

Waited for search results count to appear
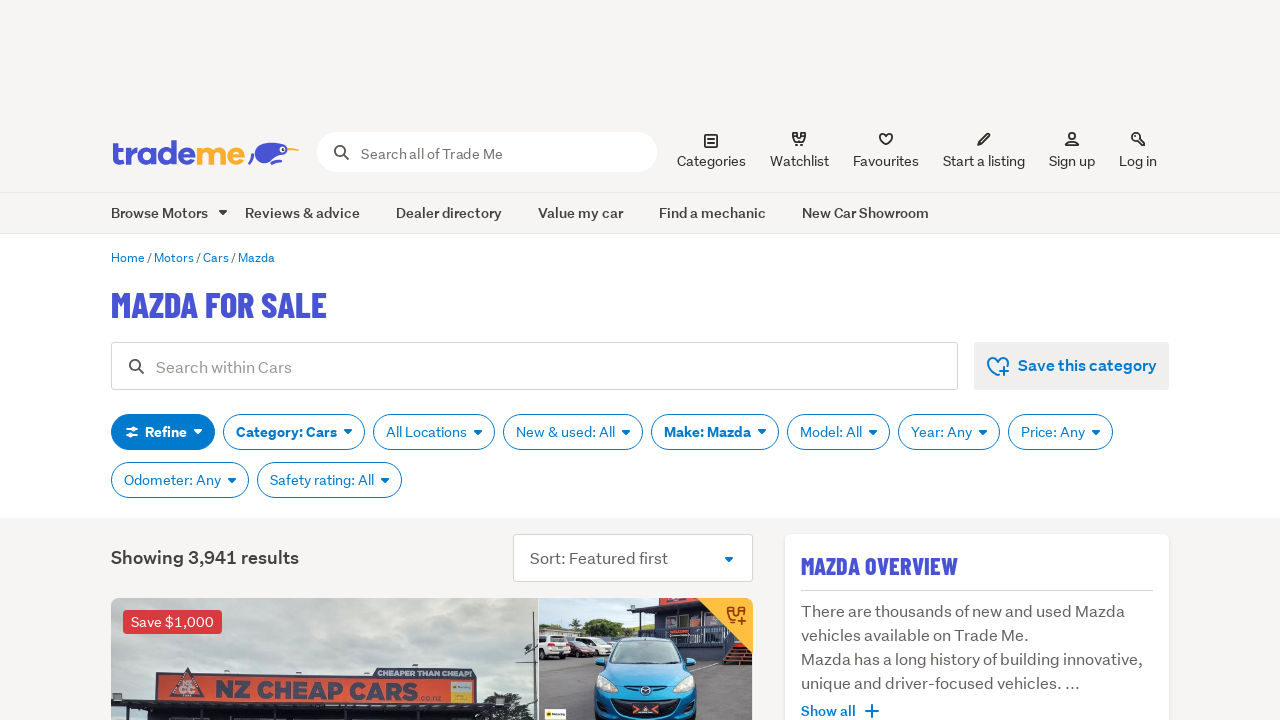

Retrieved search results count for Mazda:  Showing 3,941 results 
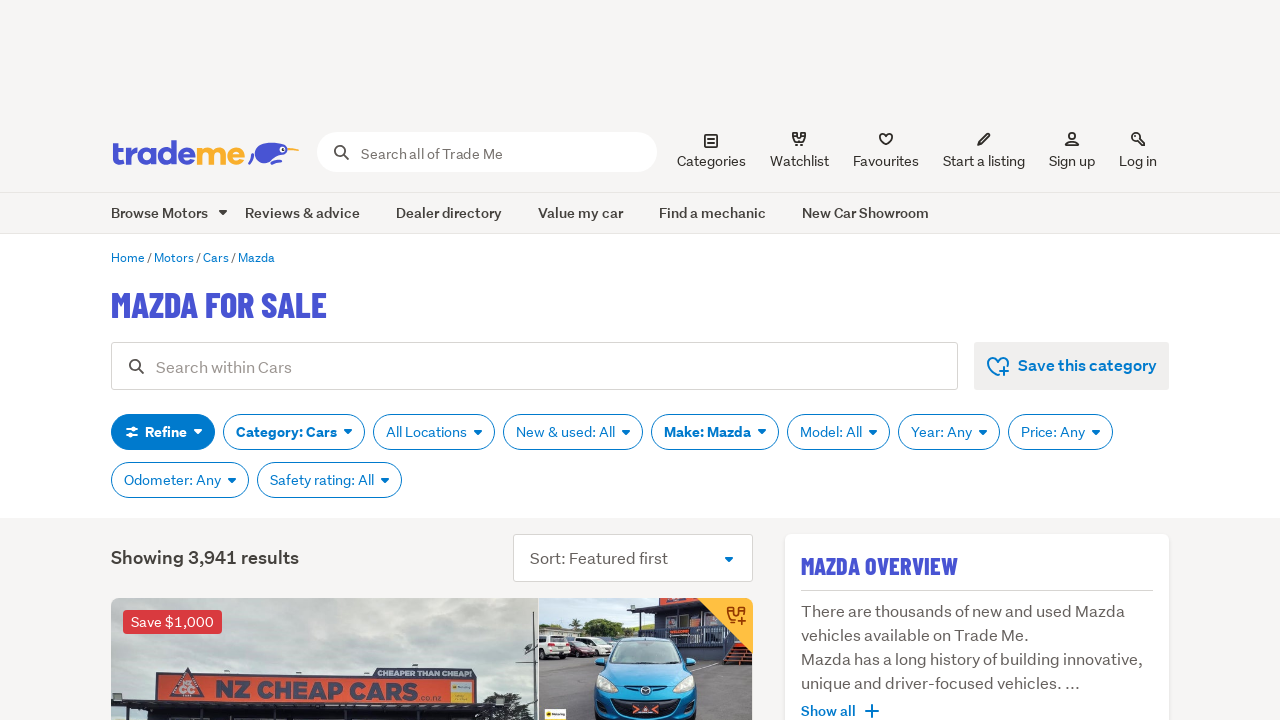

Waited for Trade Me logo to be visible
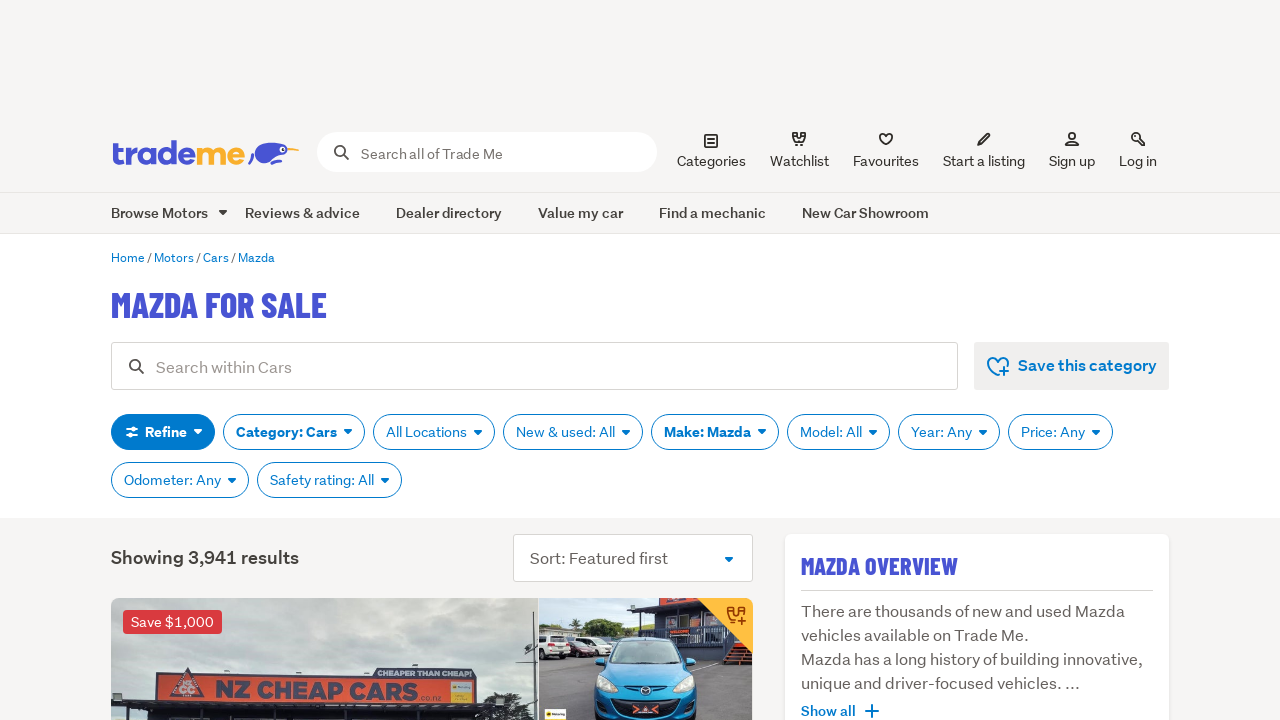

Clicked Trade Me logo to navigate to homepage at (206, 152) on tm-shell-logo [title*='Trade Me']
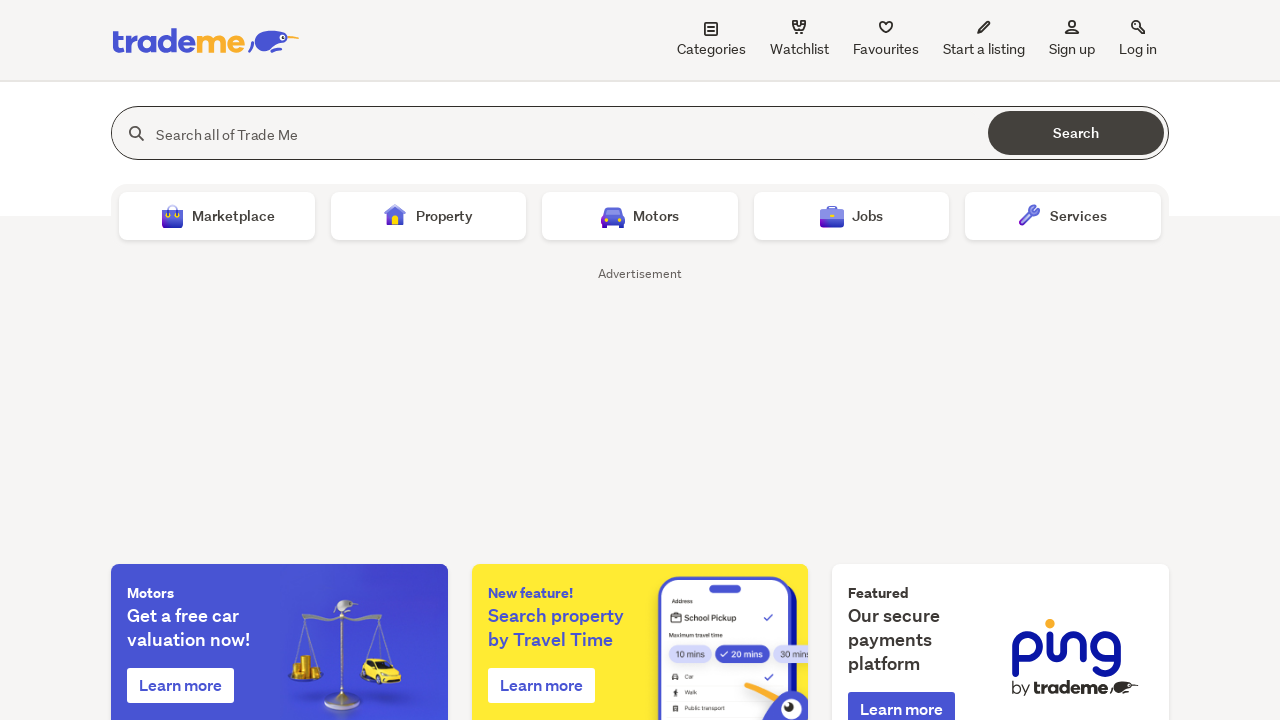

Reloaded page to clear cached results
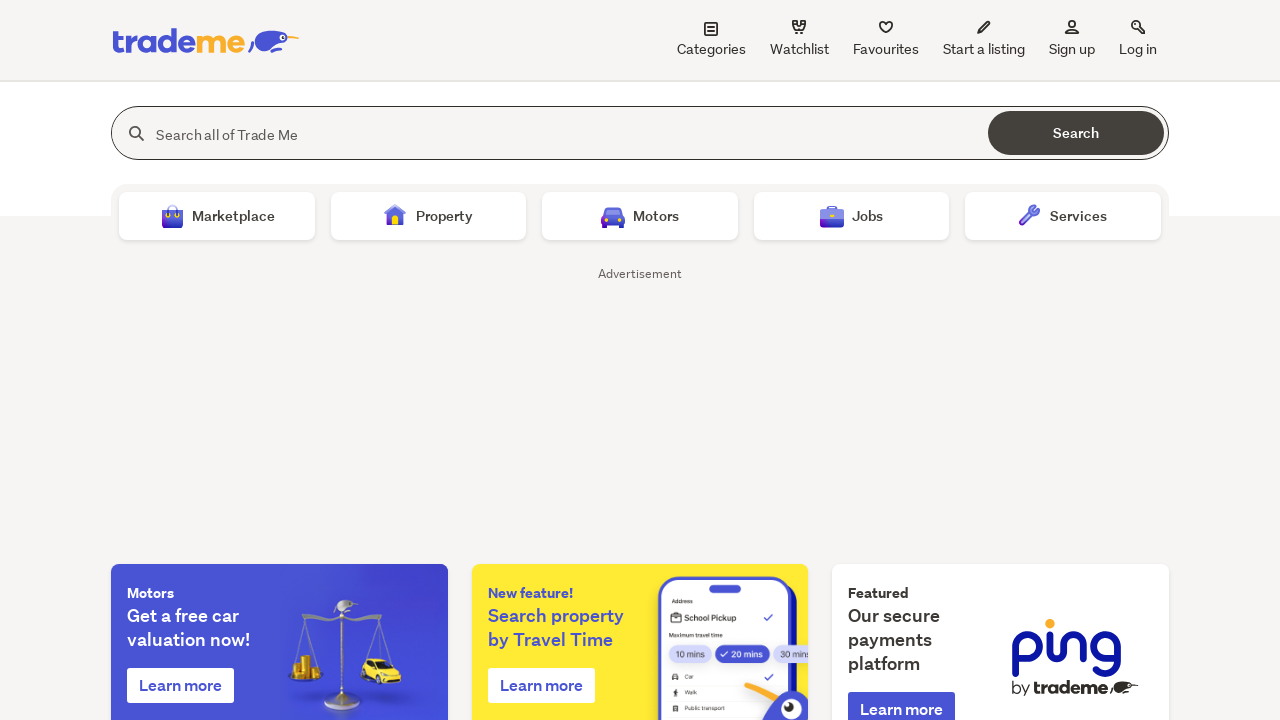

Waited for Motors link to be visible
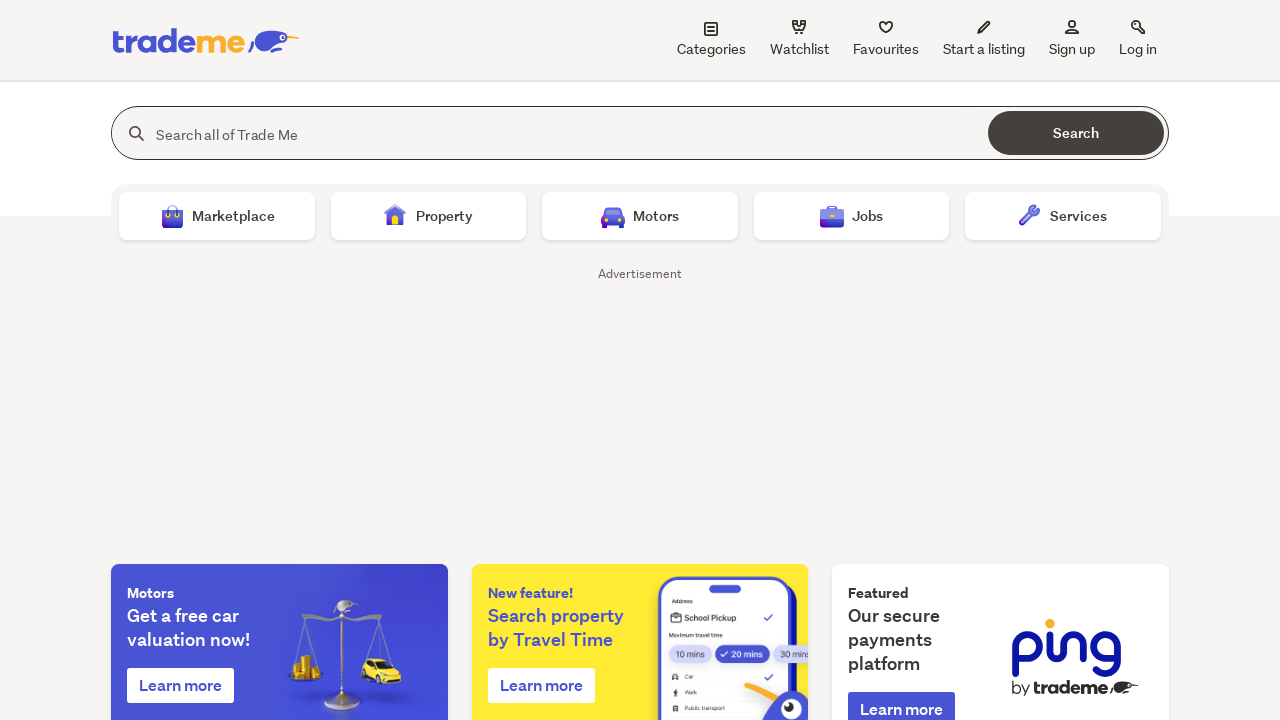

Clicked Motors link to navigate to motors section at (640, 216) on .tm-homepage-search-header__vertical-links-list-item [routerlink='/motors']
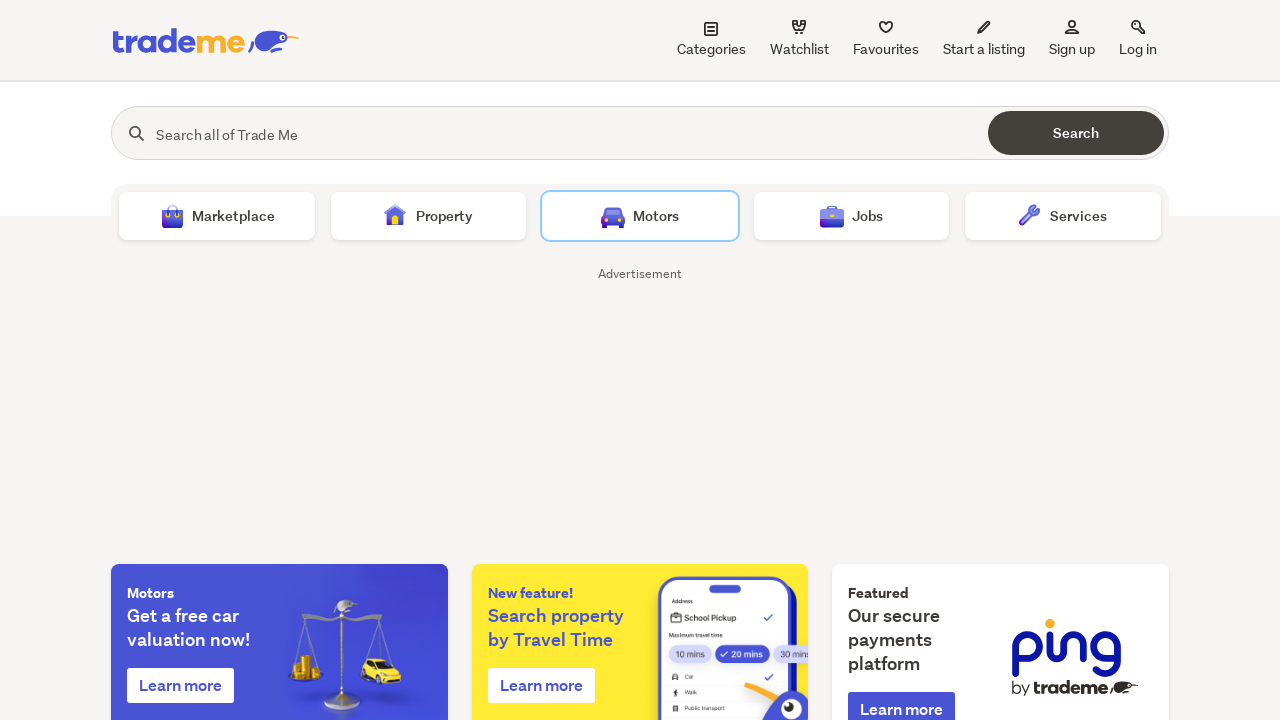

Waited for car make dropdown to be visible
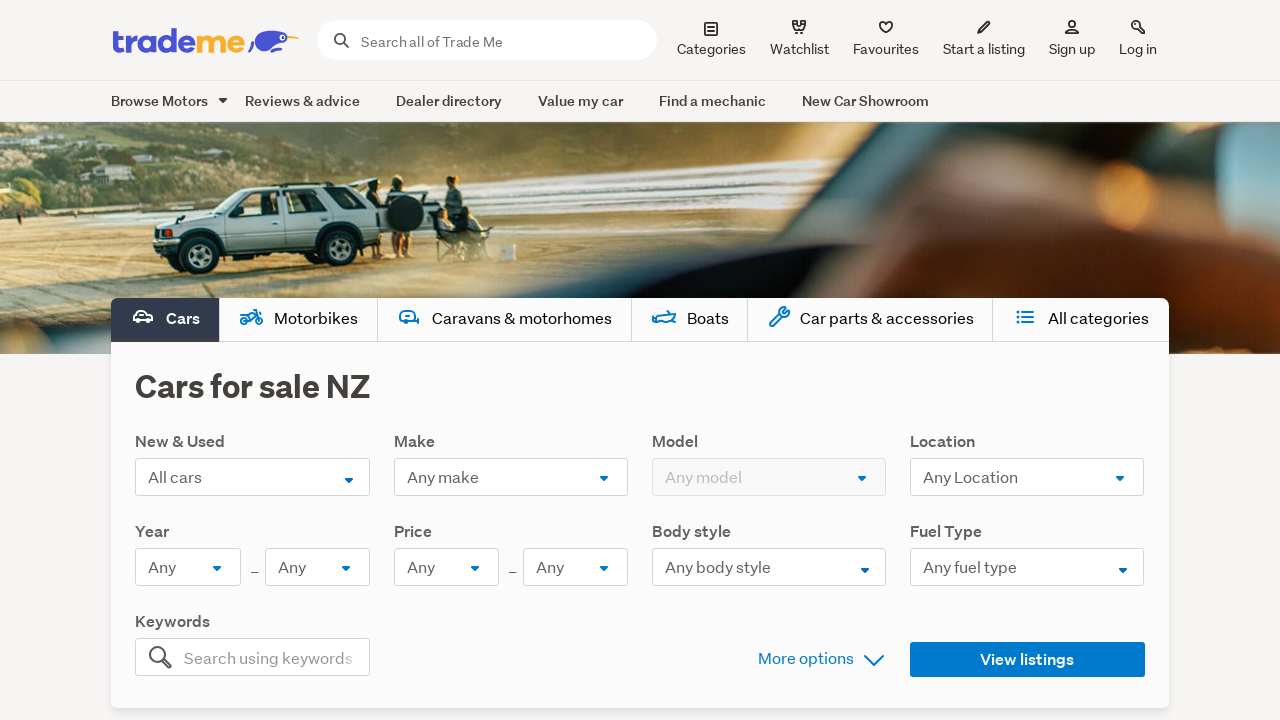

Selected 'Honda' from car make dropdown on [name='selectedMake']
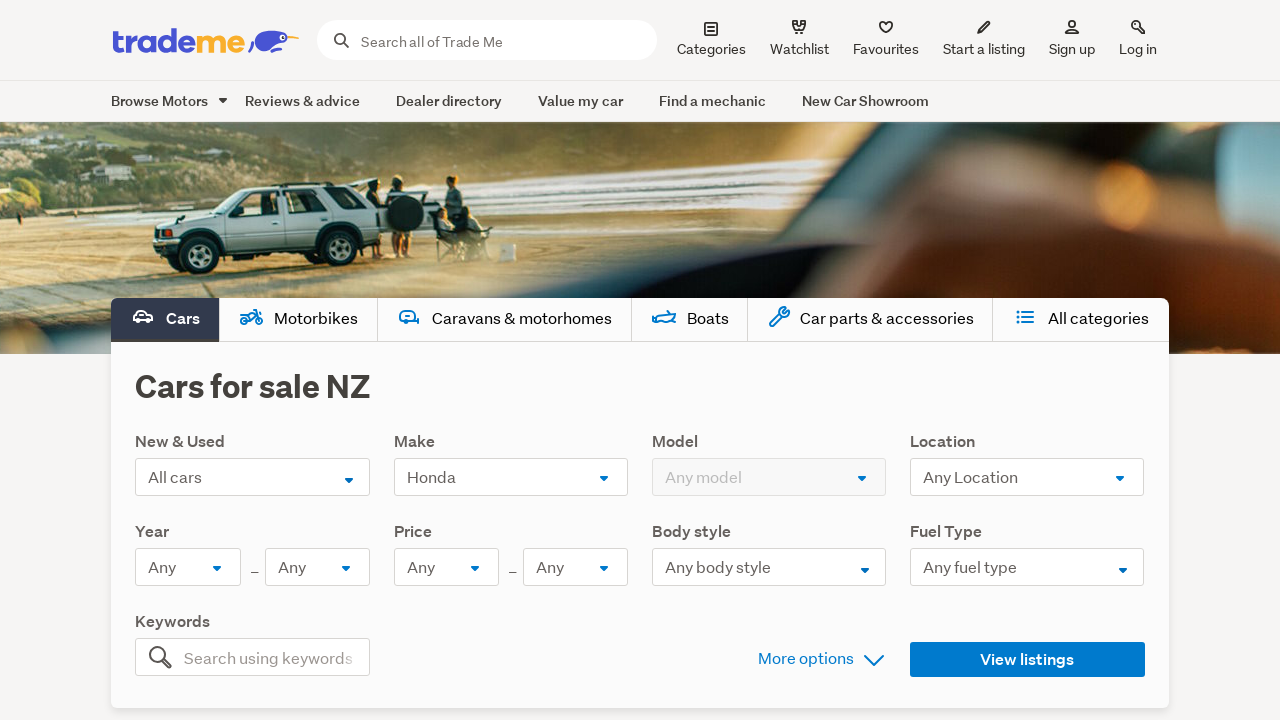

Waited for submit button to be visible
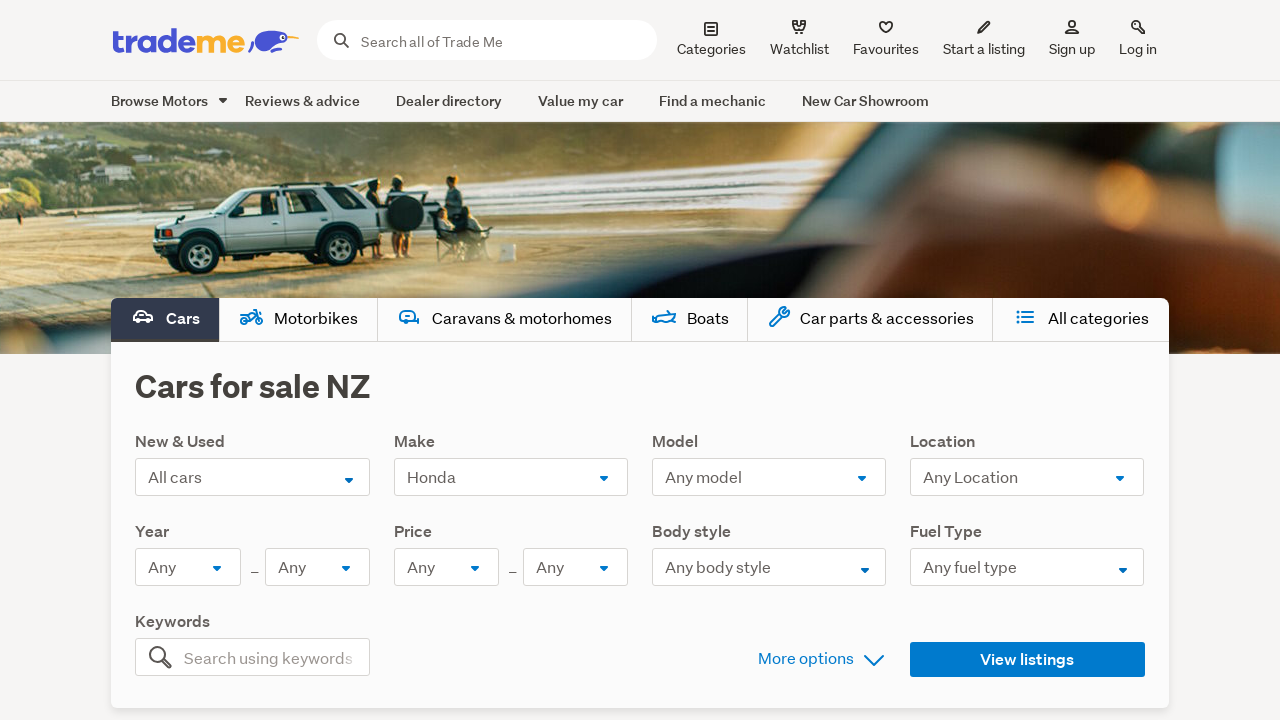

Clicked submit button to search for Honda cars at (1027, 660) on button[type='submit']
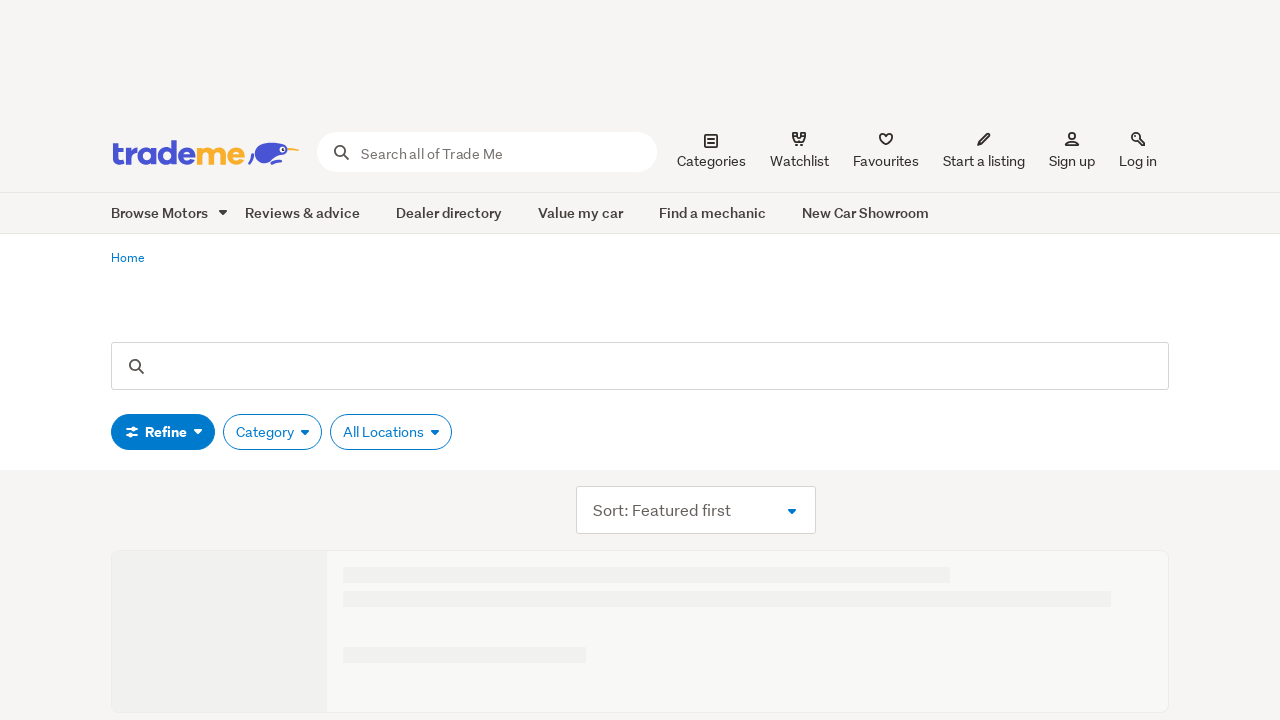

Waited for search results count to appear
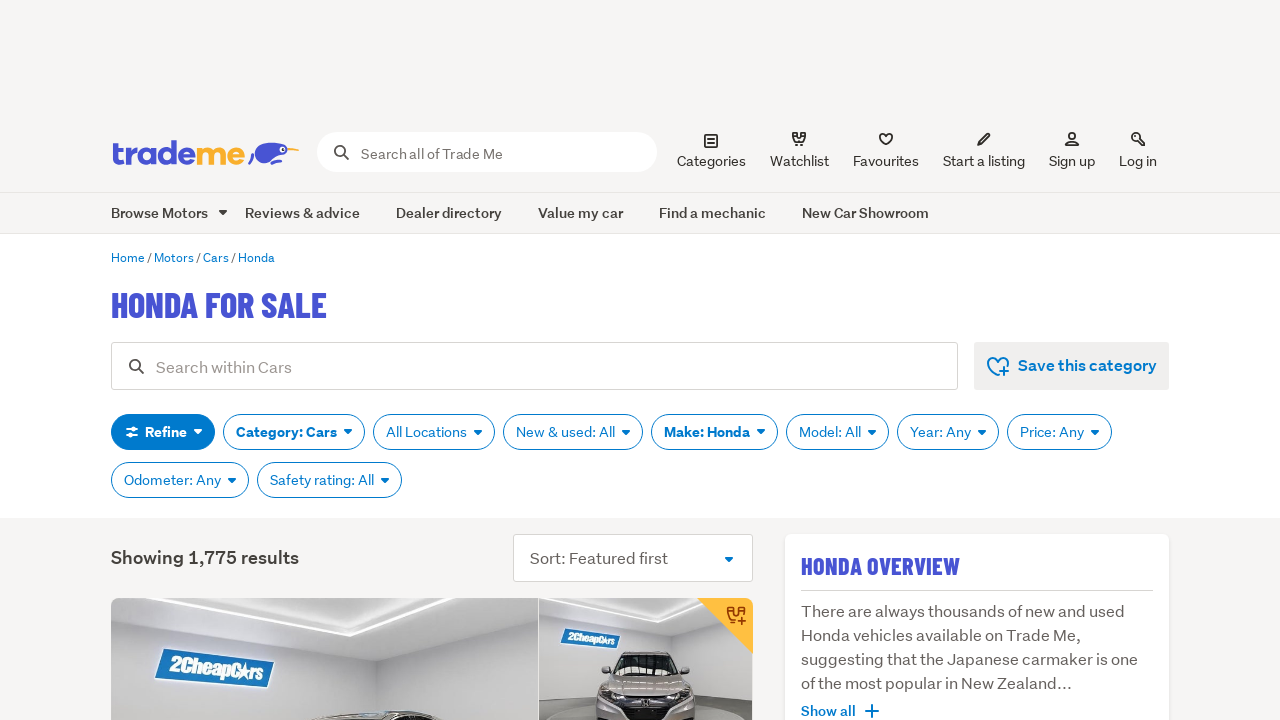

Retrieved search results count for Honda:  Showing 1,775 results 
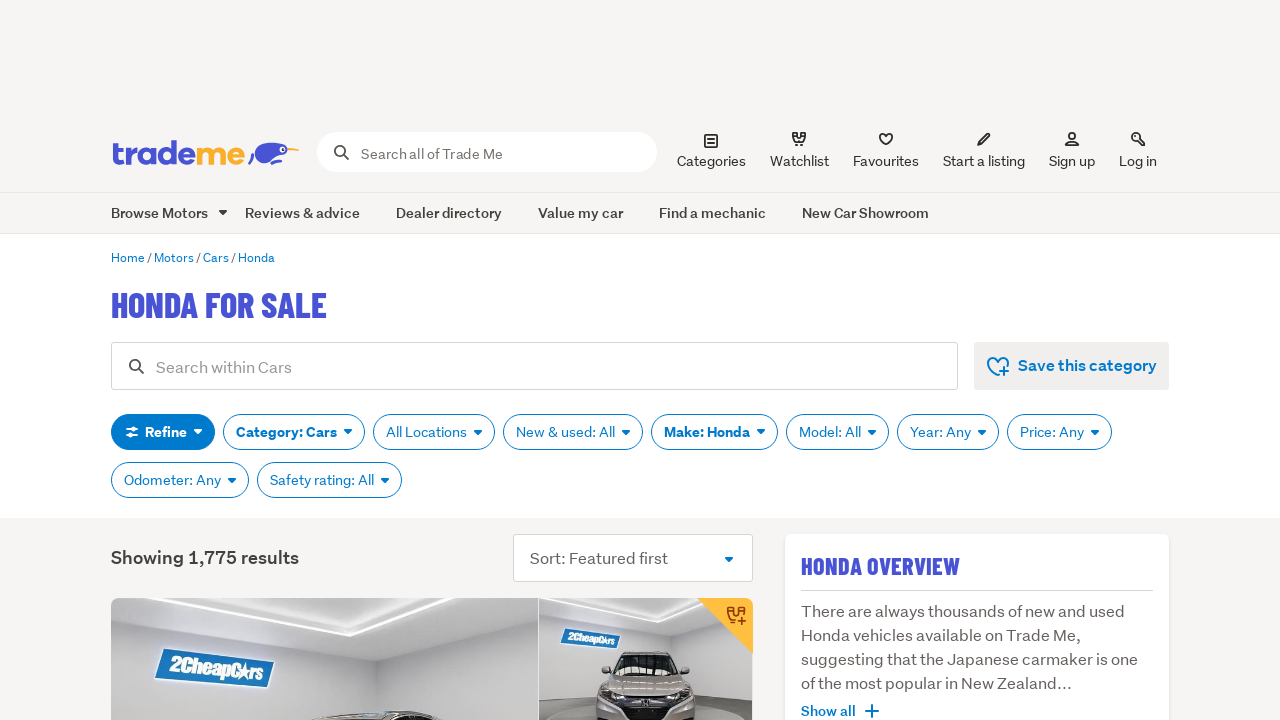

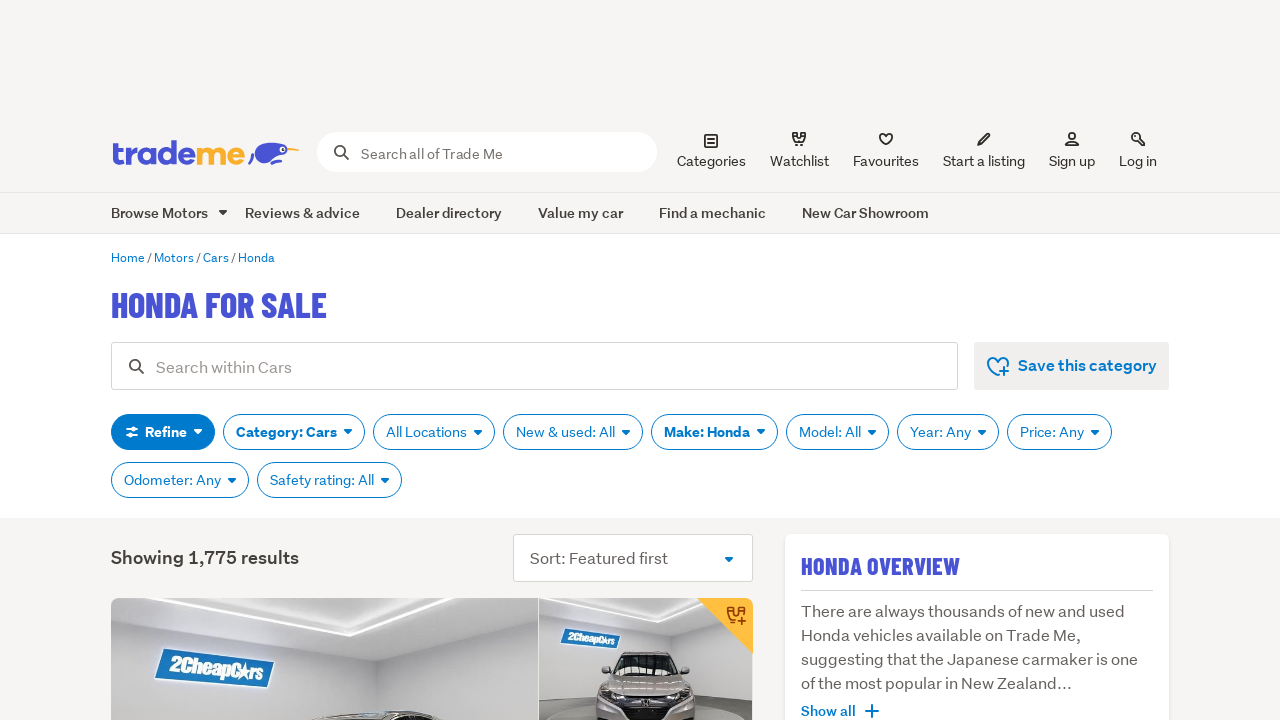